Tests the Indian Railways train search functionality by entering source and destination stations, unchecking date sort, and retrieving available train names

Starting URL: https://erail.in/

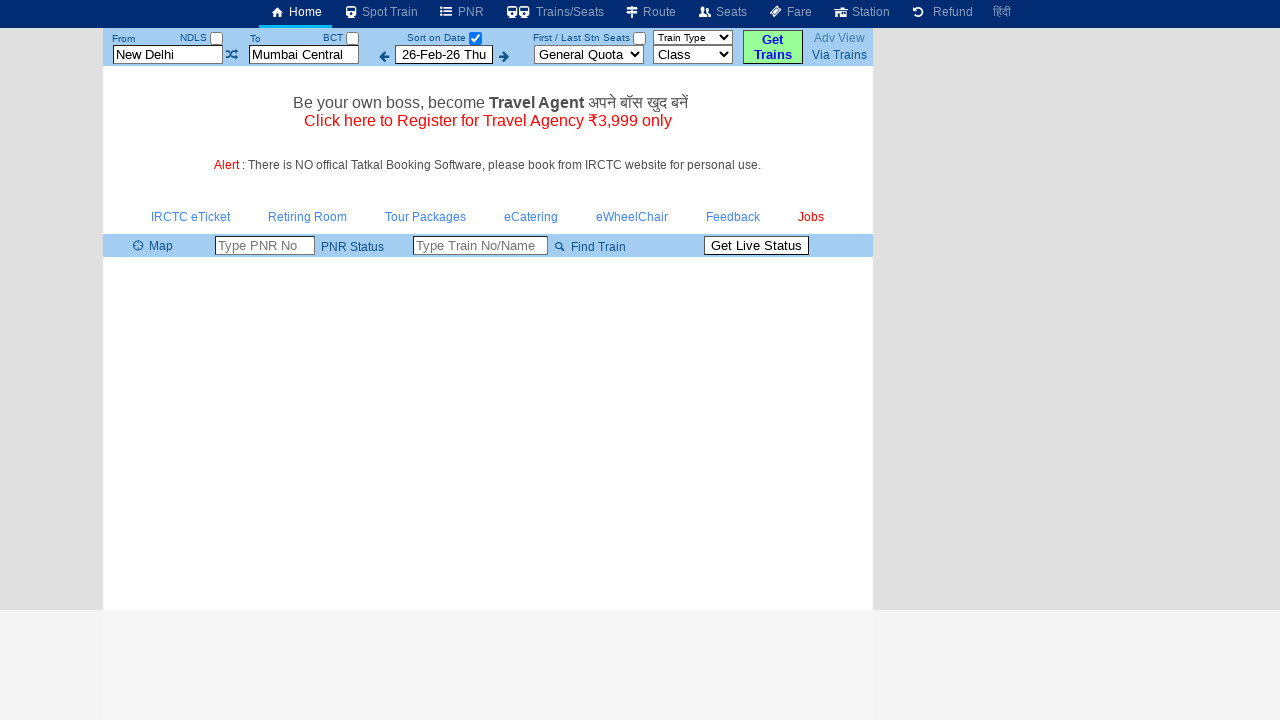

Cleared source station field on #txtStationFrom
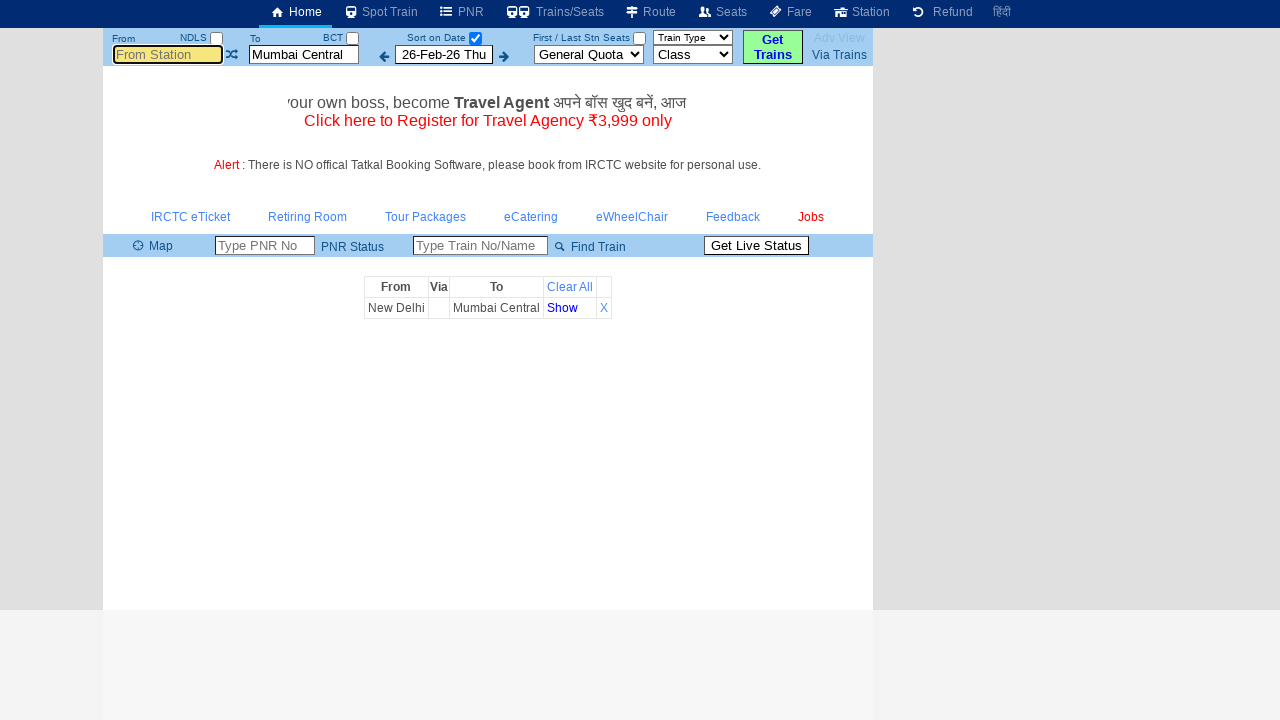

Filled source station field with 'ms' on #txtStationFrom
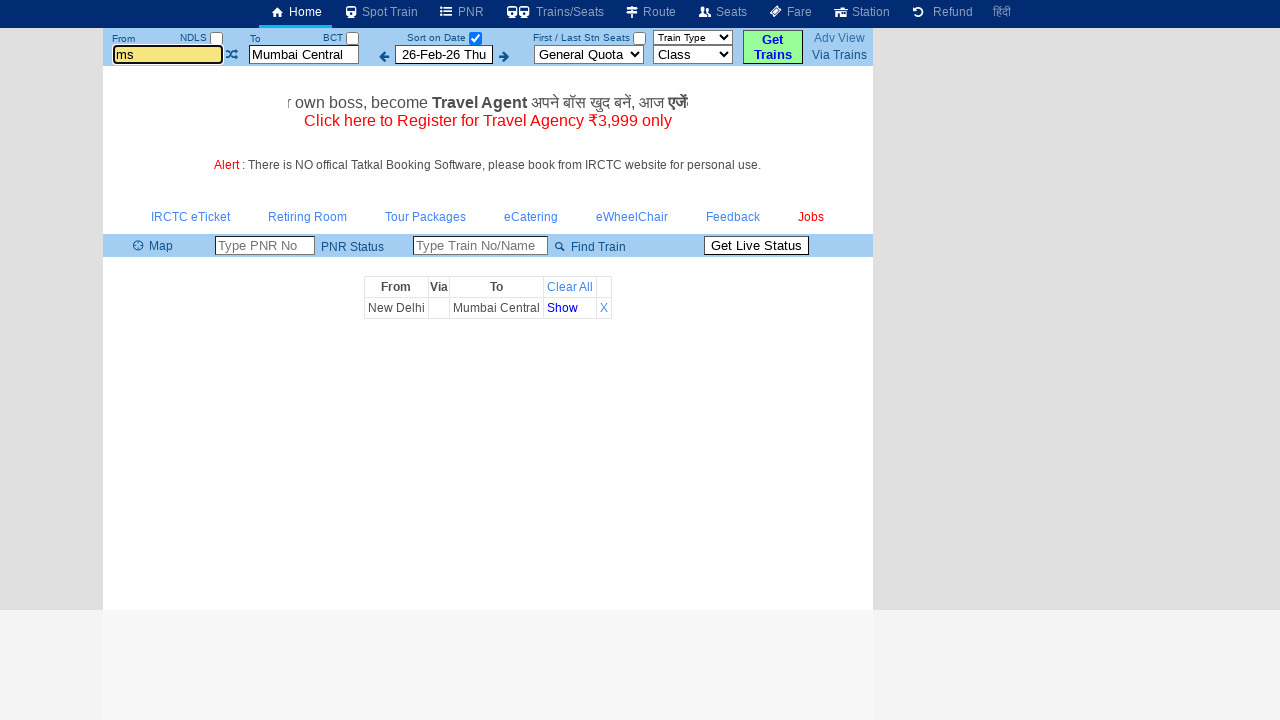

Pressed Tab to move to next field on #txtStationFrom
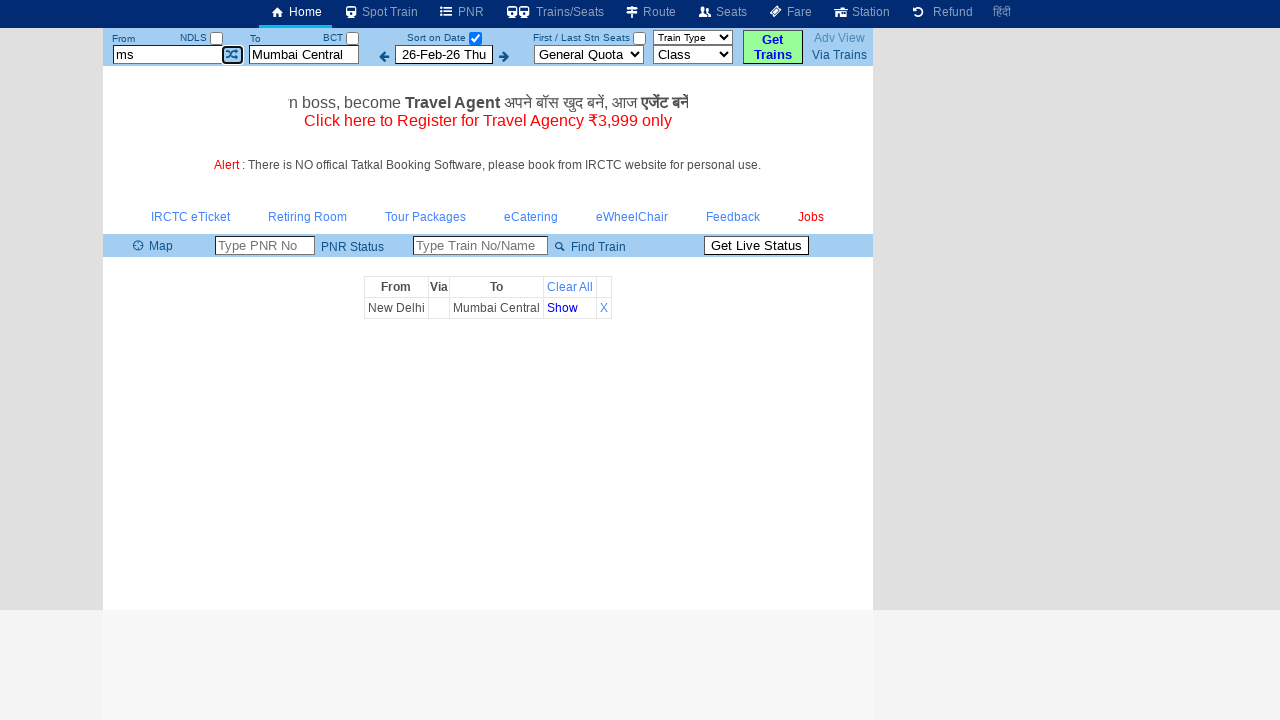

Cleared destination station field on #txtStationTo
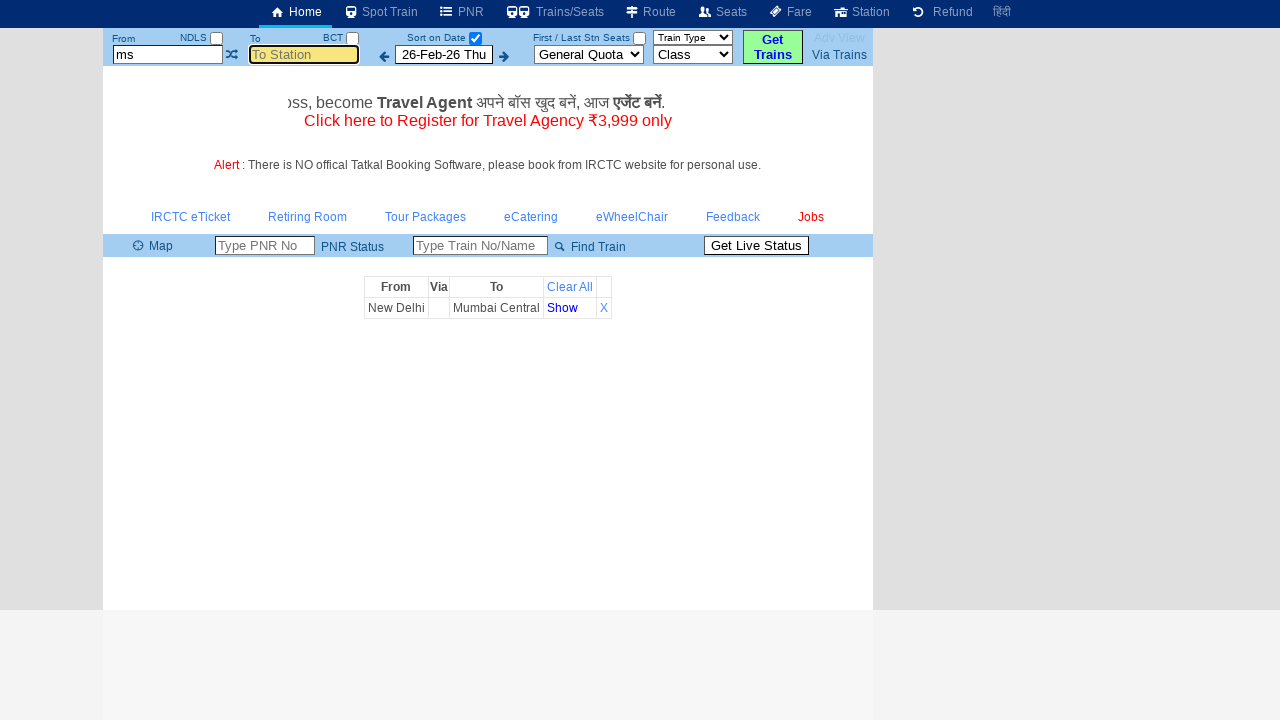

Filled destination station field with 'co' on #txtStationTo
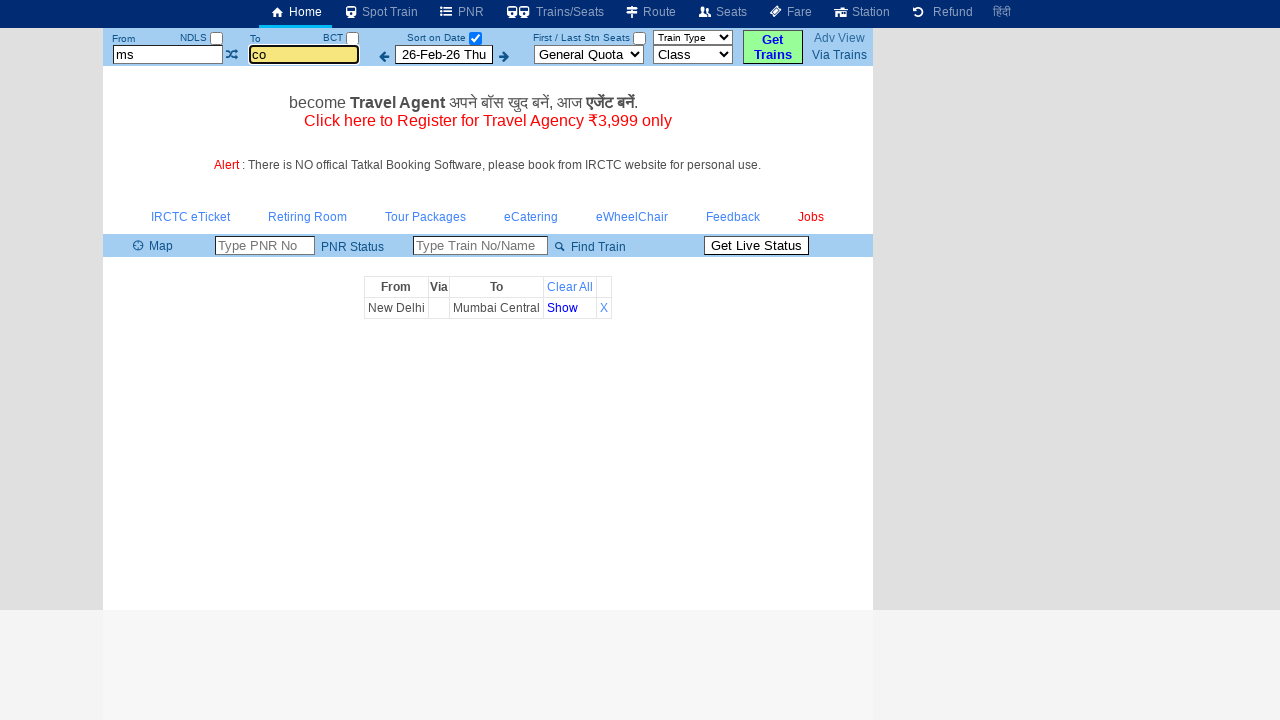

Pressed Enter to search for trains on #txtStationTo
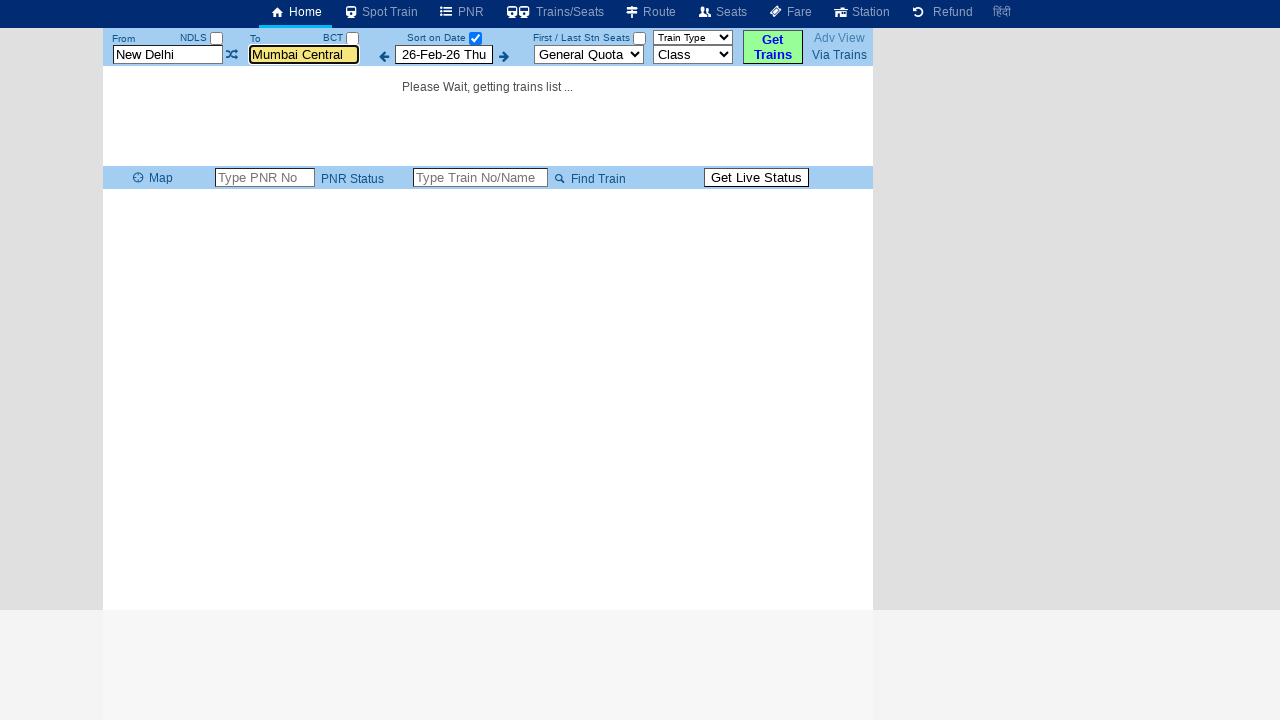

Unchecked the 'Sort by Date' checkbox at (475, 38) on xpath=//input[@id='chkSelectDateOnly']
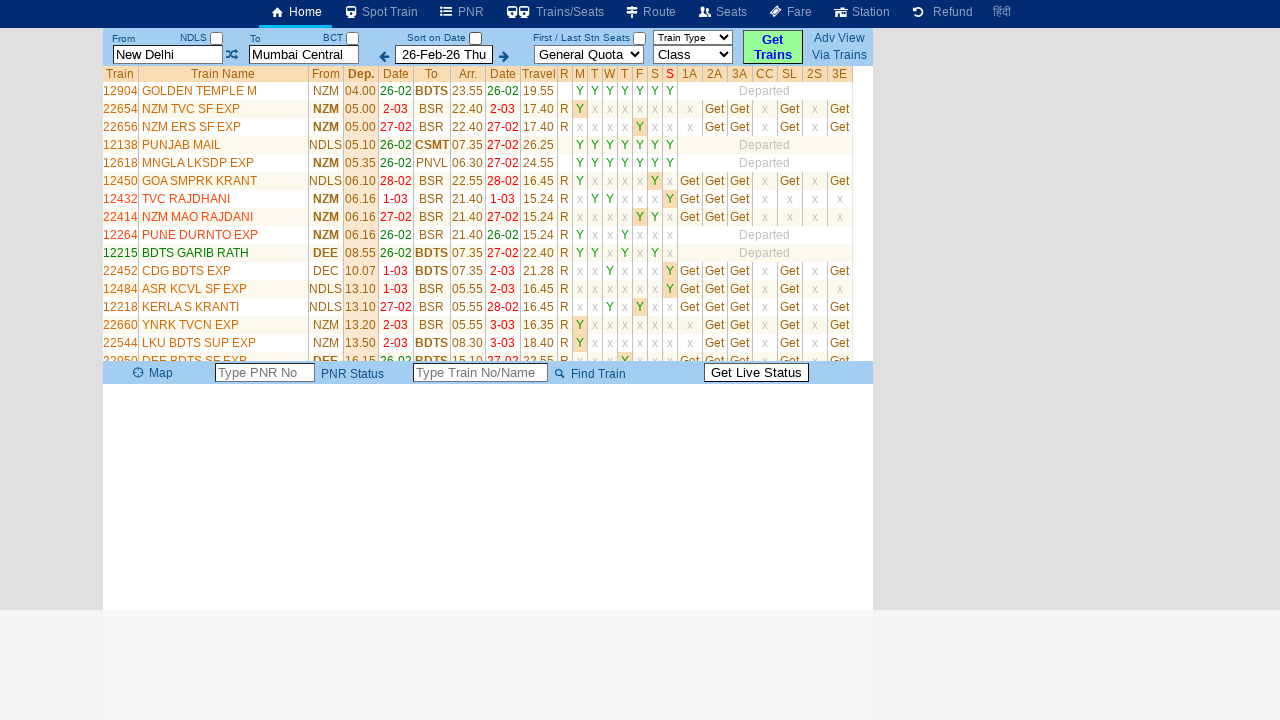

Waited 2 seconds for train list to load
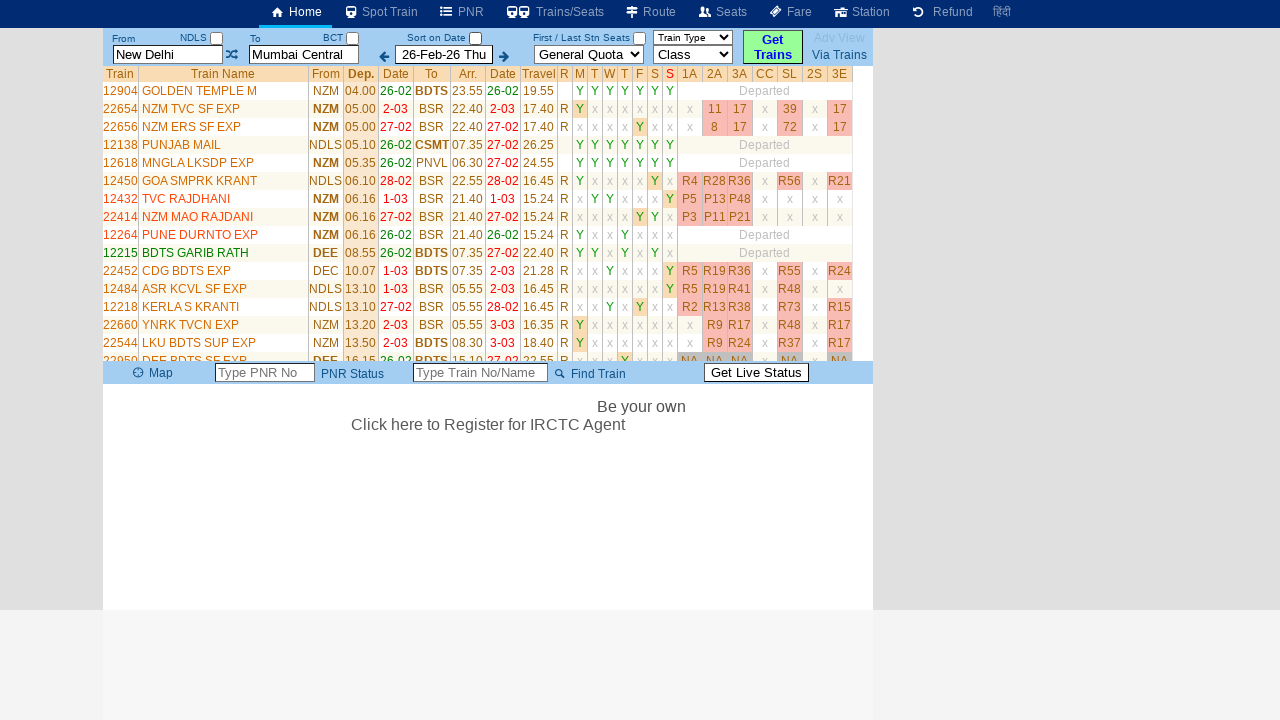

Located train list with 35 total rows
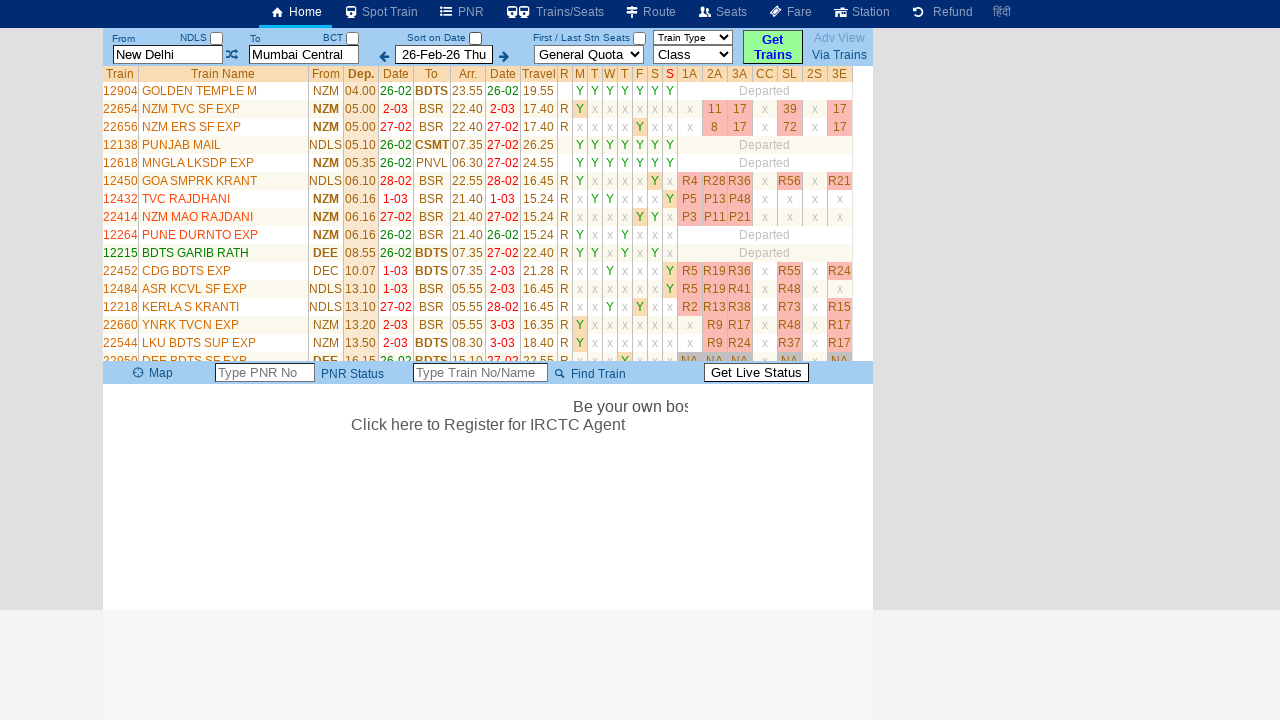

Retrieved train name: GOLDEN TEMPLE M
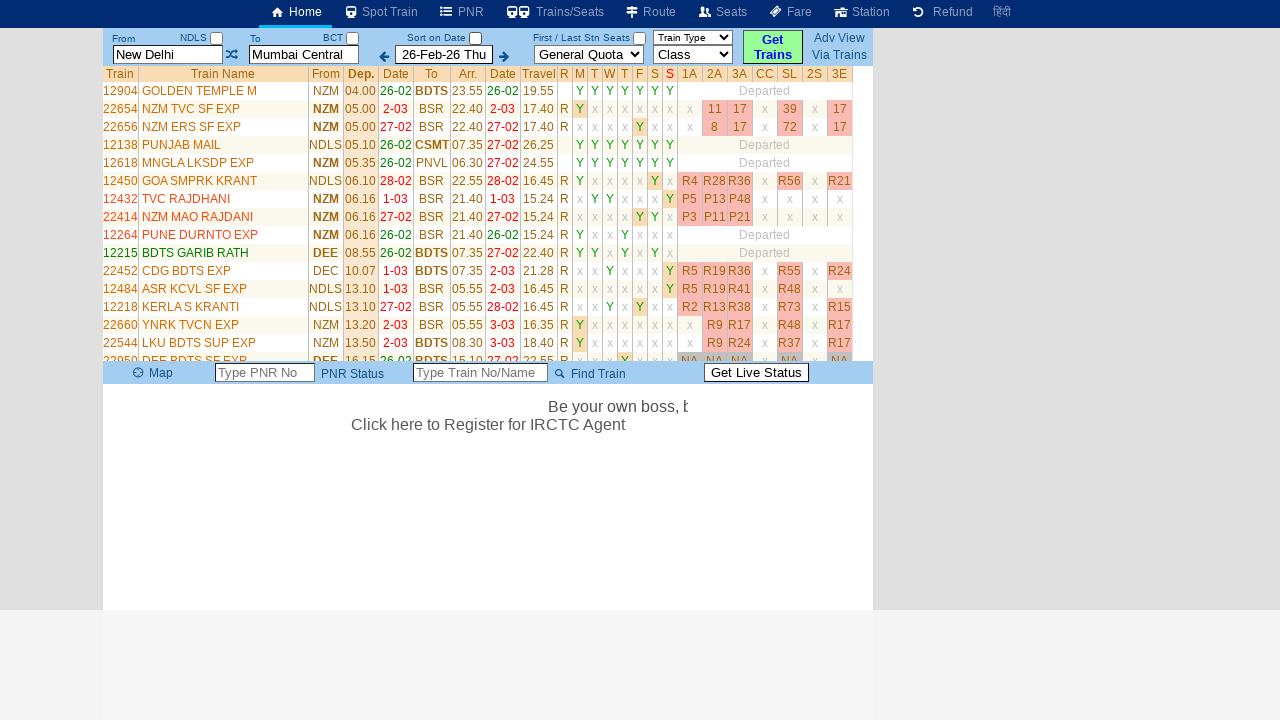

Retrieved train name: NZM TVC SF EXP
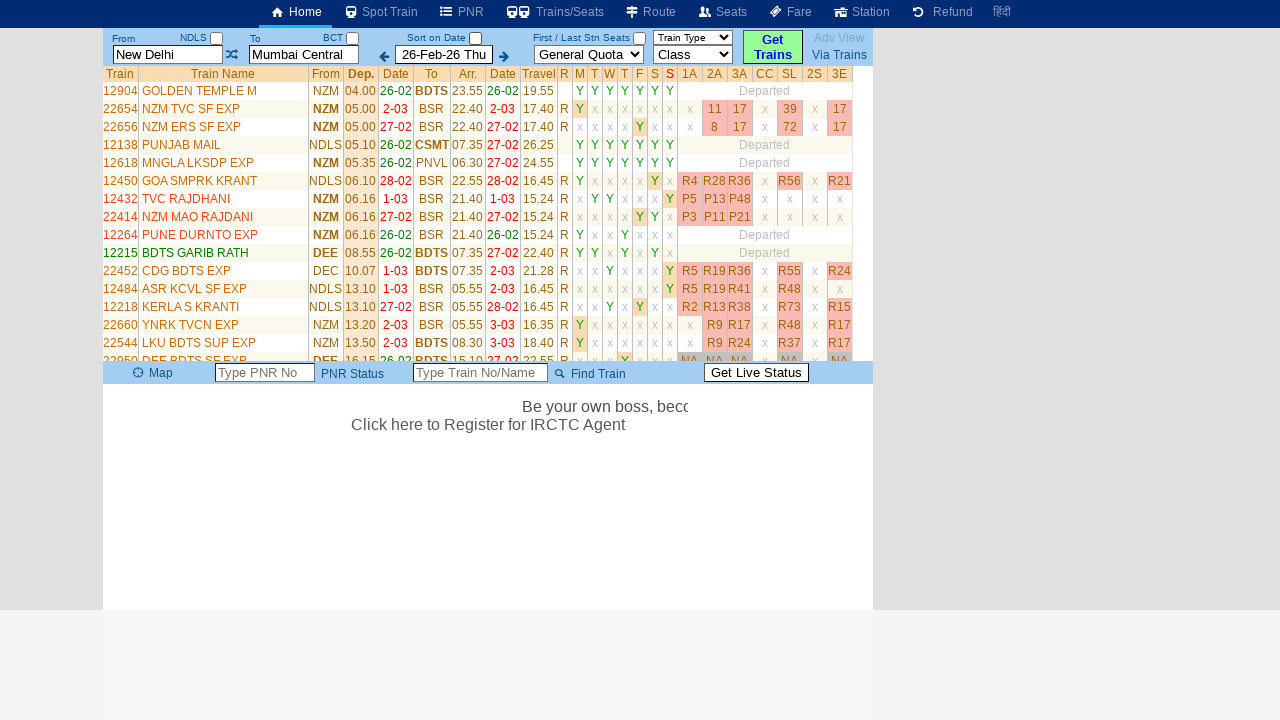

Retrieved train name: NZM ERS SF EXP
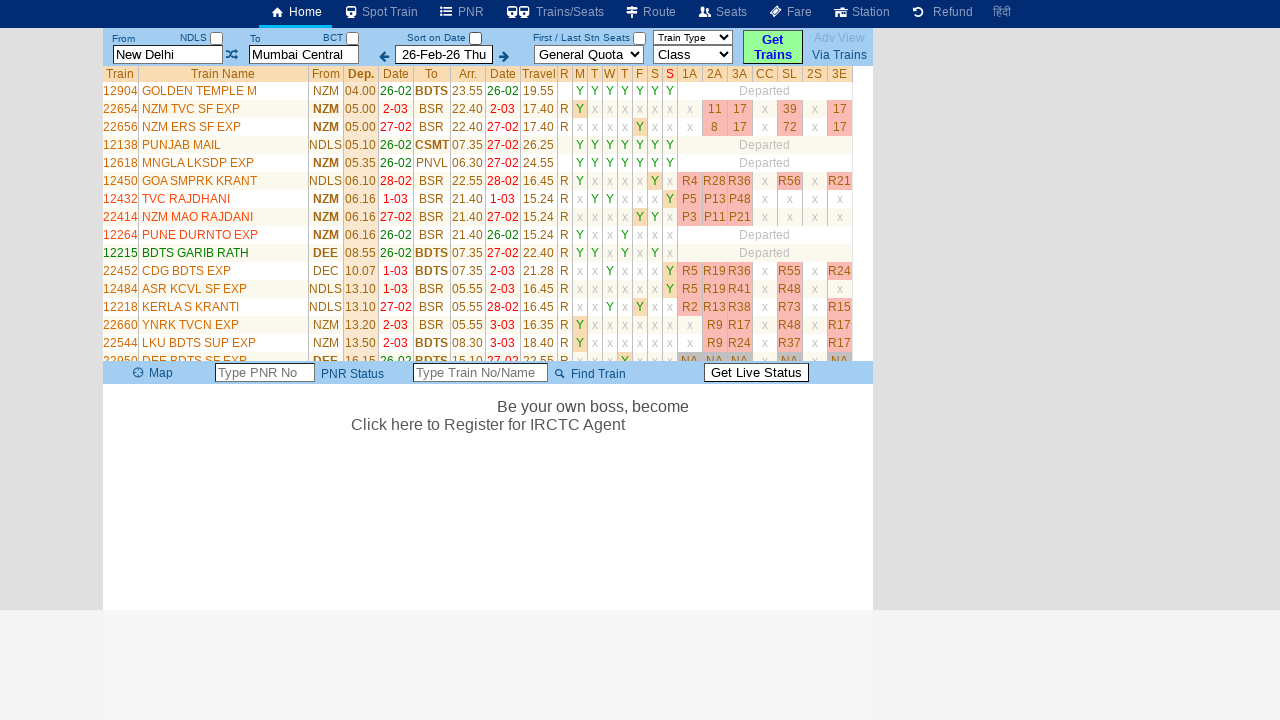

Retrieved train name: PUNJAB MAIL
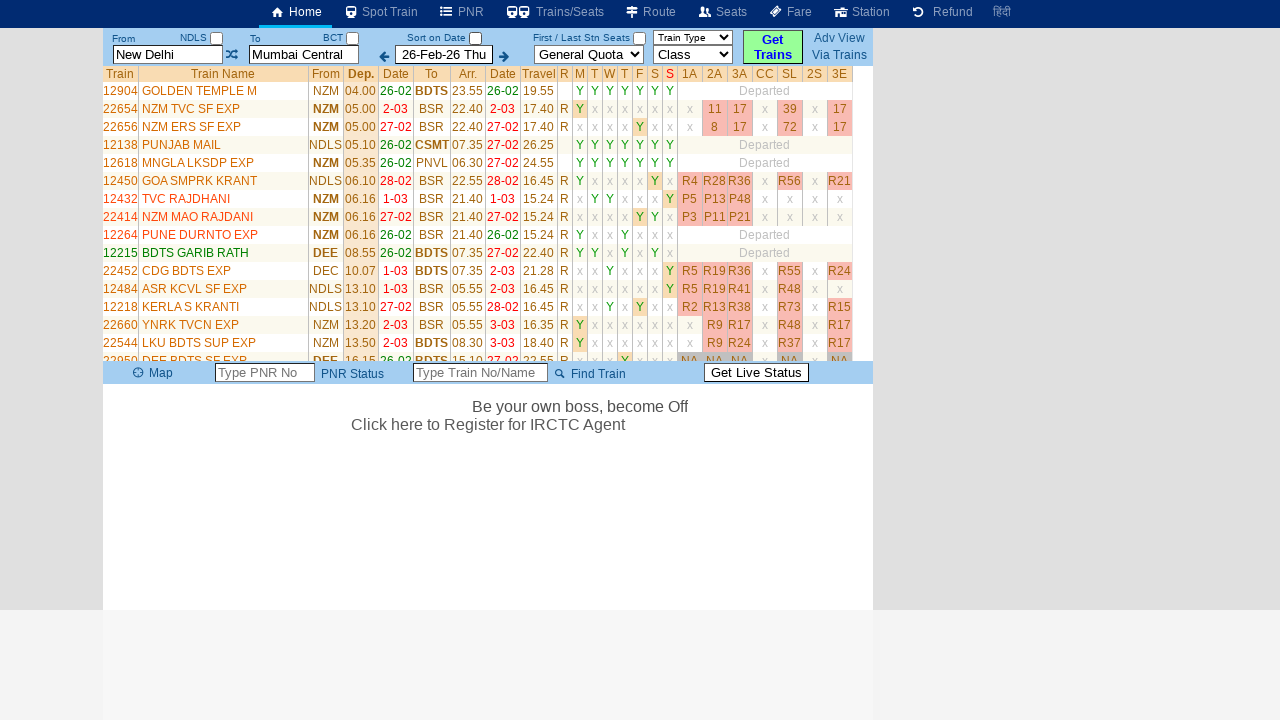

Retrieved train name: MNGLA LKSDP EXP
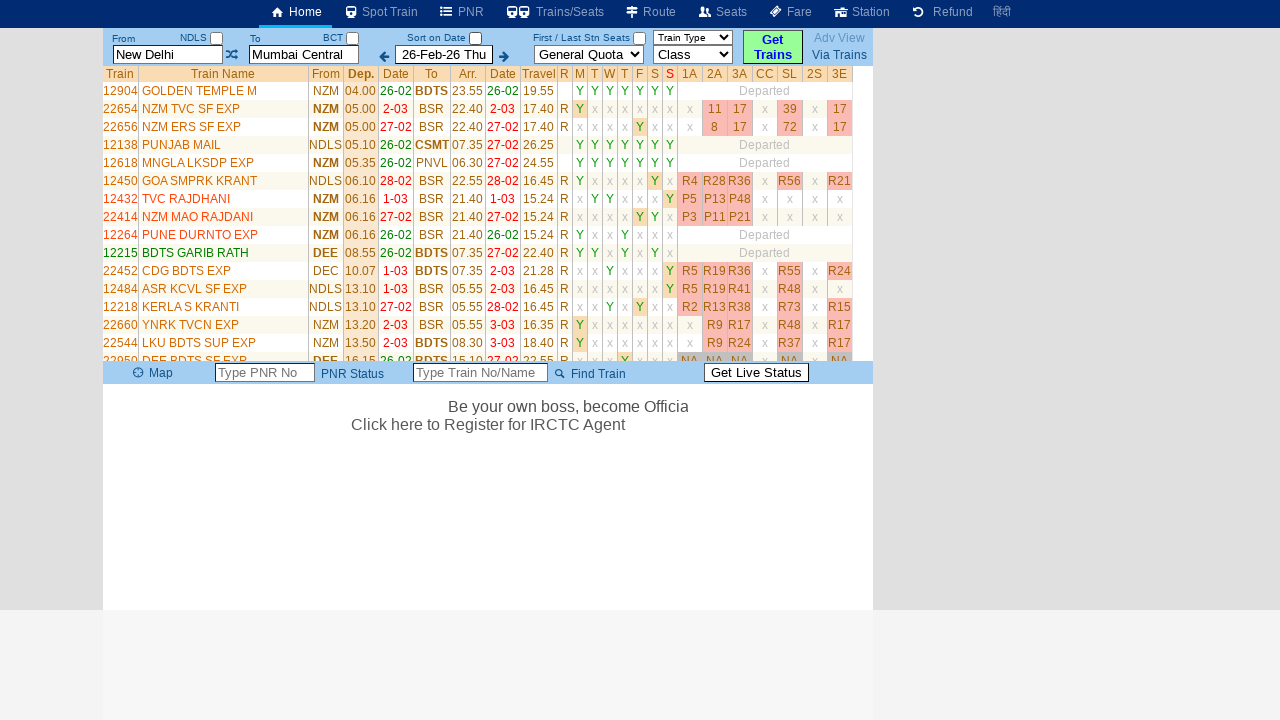

Retrieved train name: GOA SMPRK KRANT
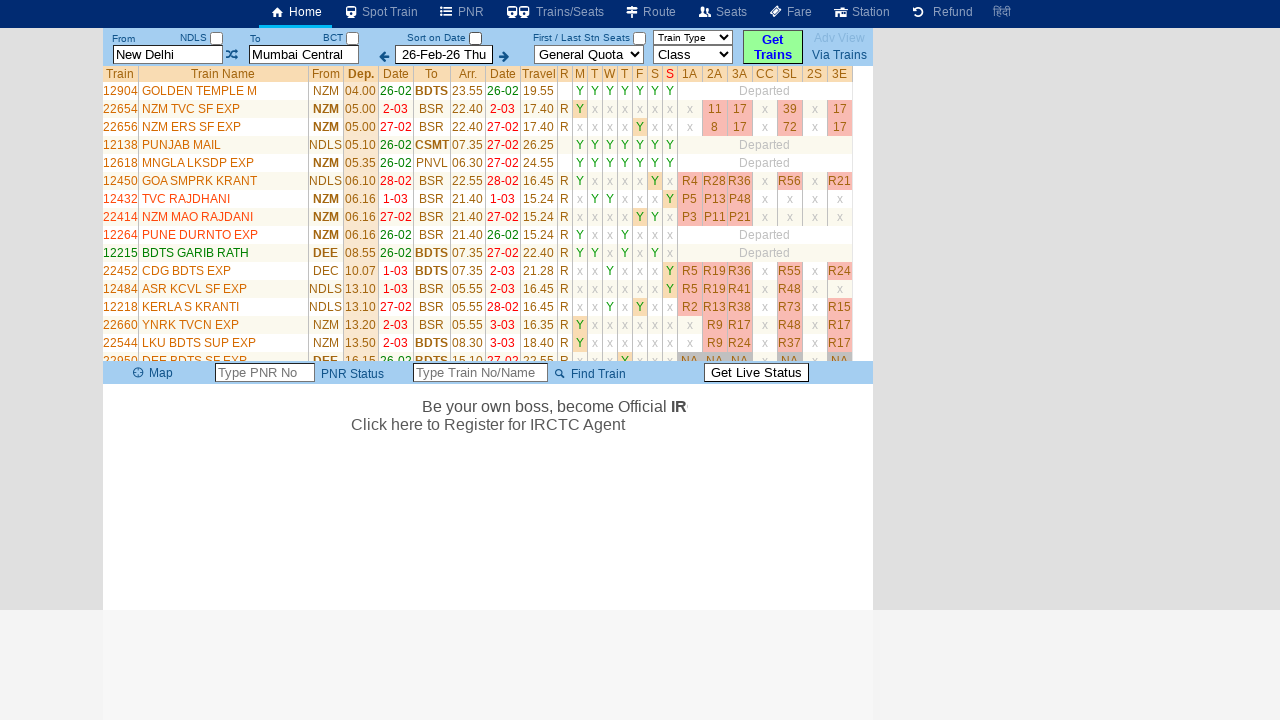

Retrieved train name: TVC RAJDHANI
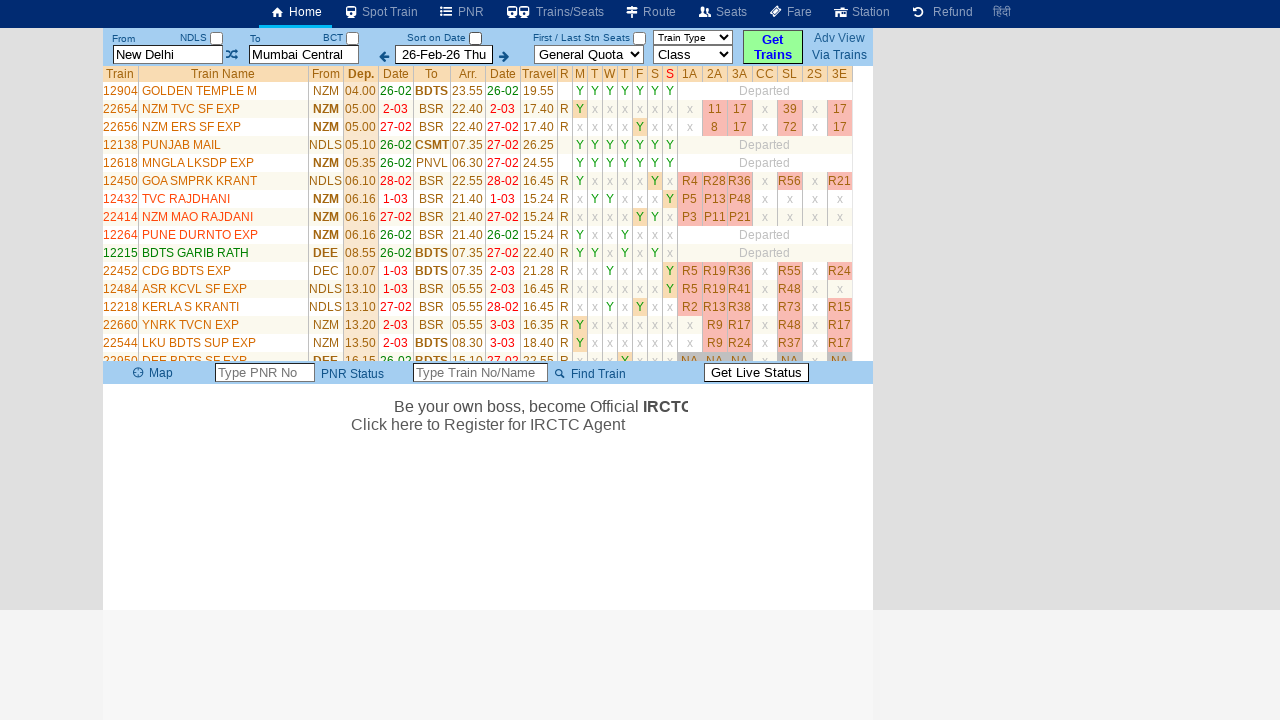

Retrieved train name: NZM MAO RAJDANI
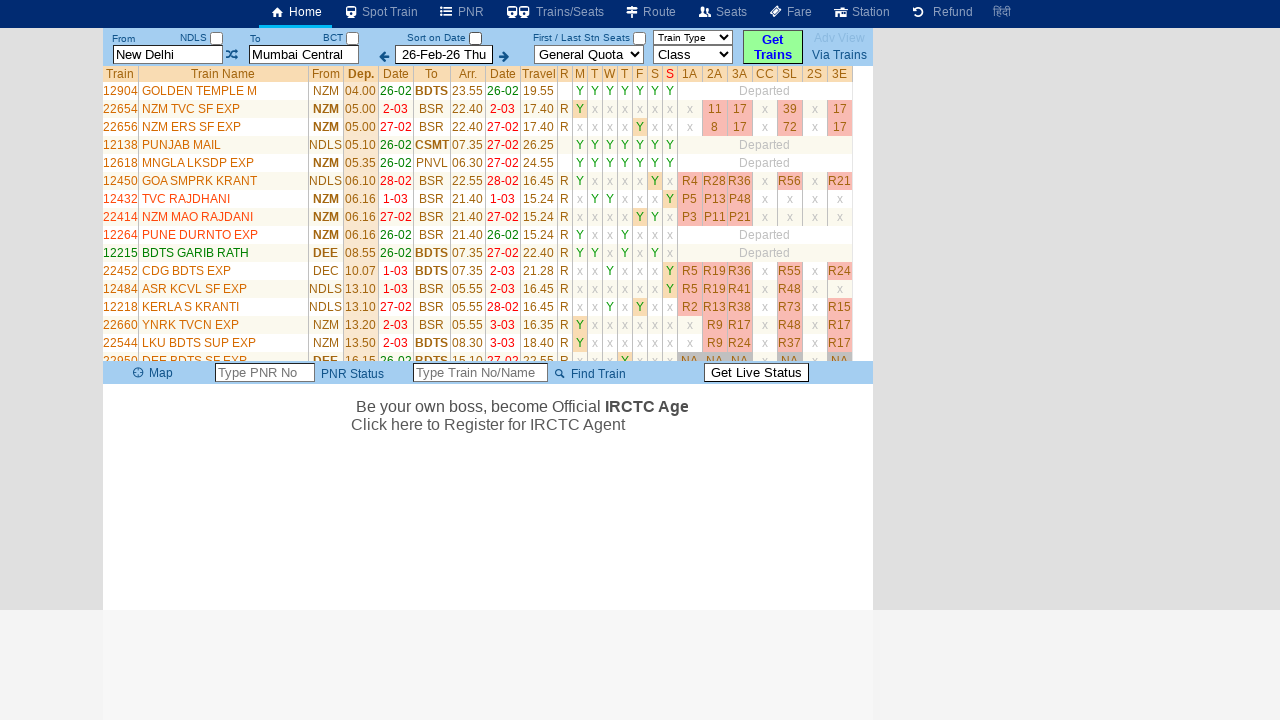

Retrieved train name: PUNE DURNTO EXP
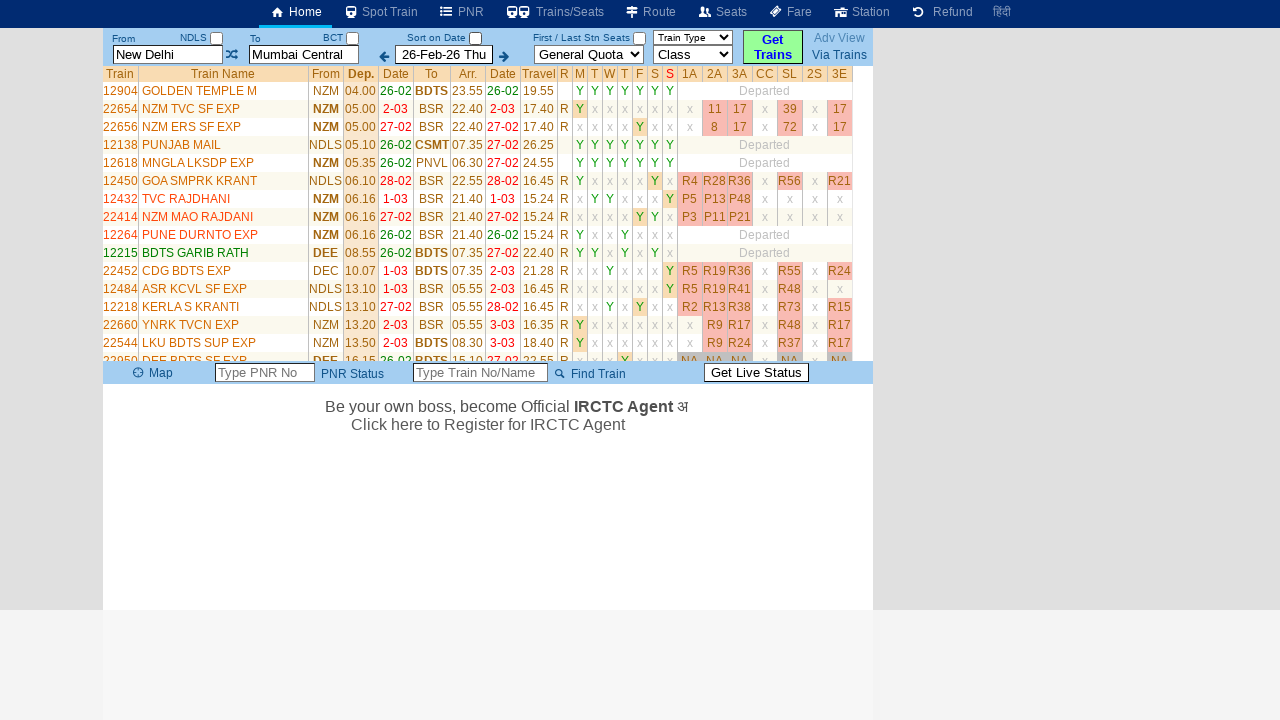

Retrieved train name: BDTS GARIB RATH
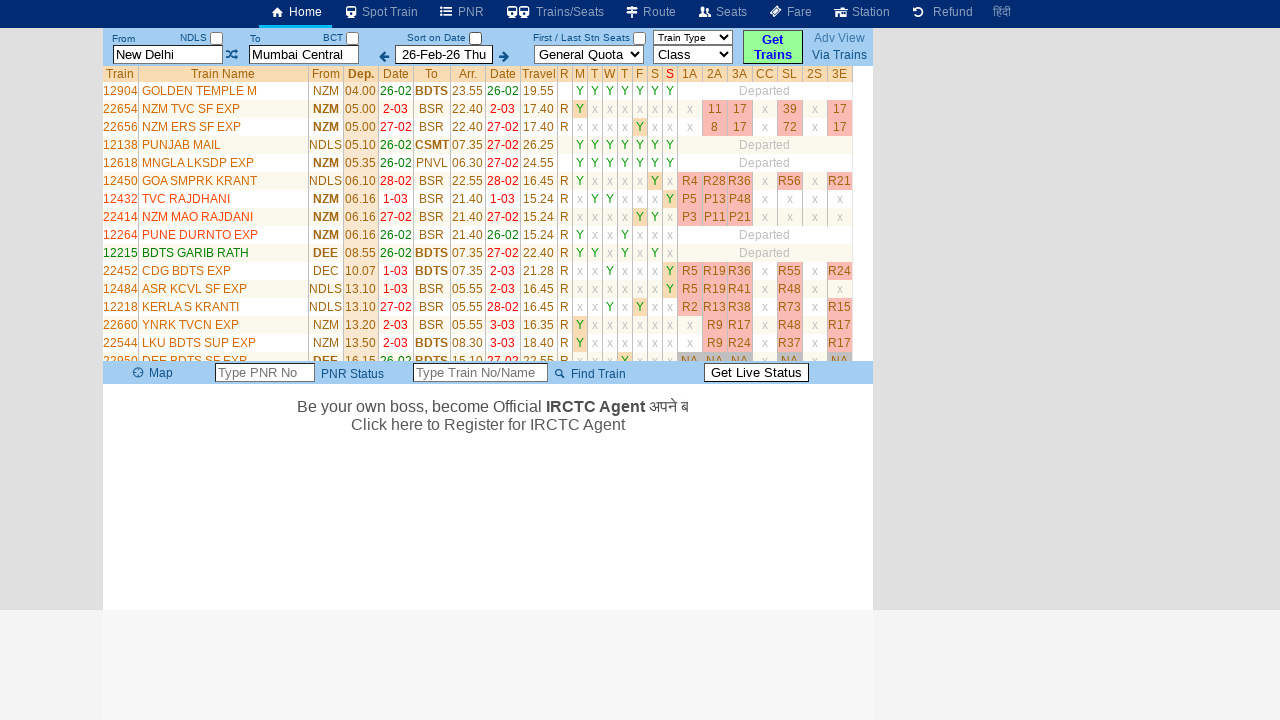

Retrieved train name: CDG BDTS EXP
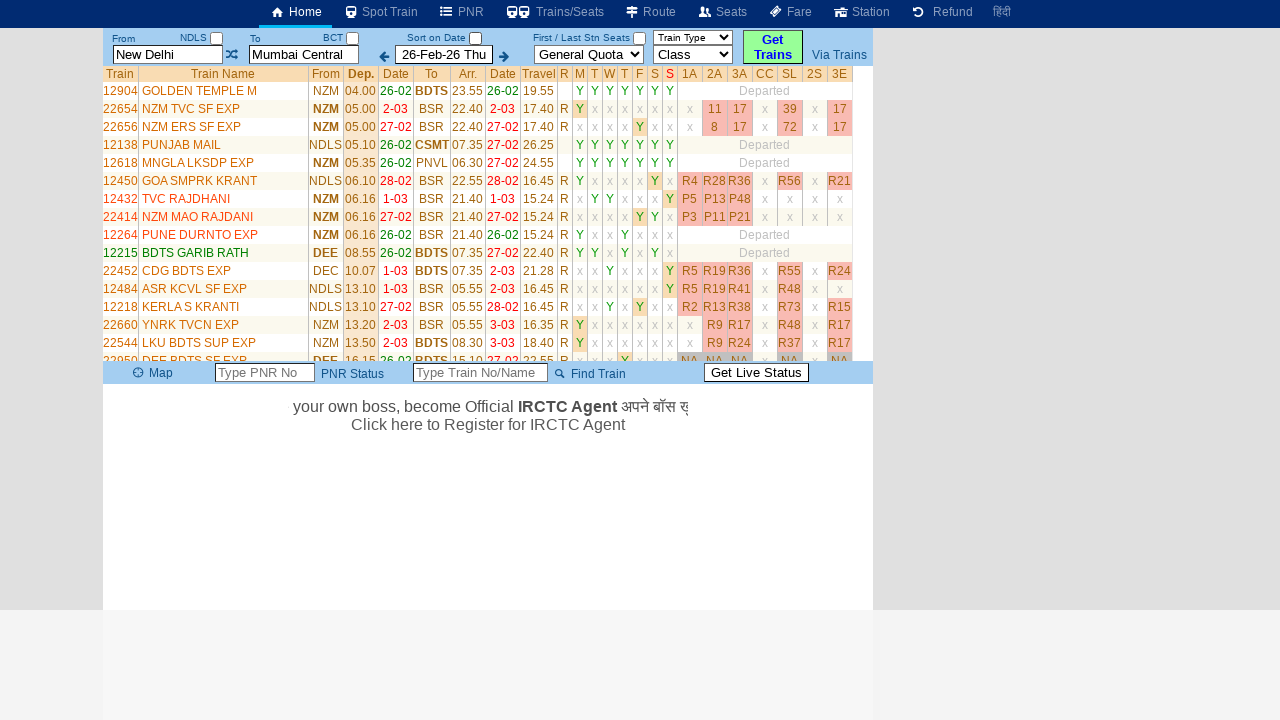

Retrieved train name: ASR KCVL SF EXP
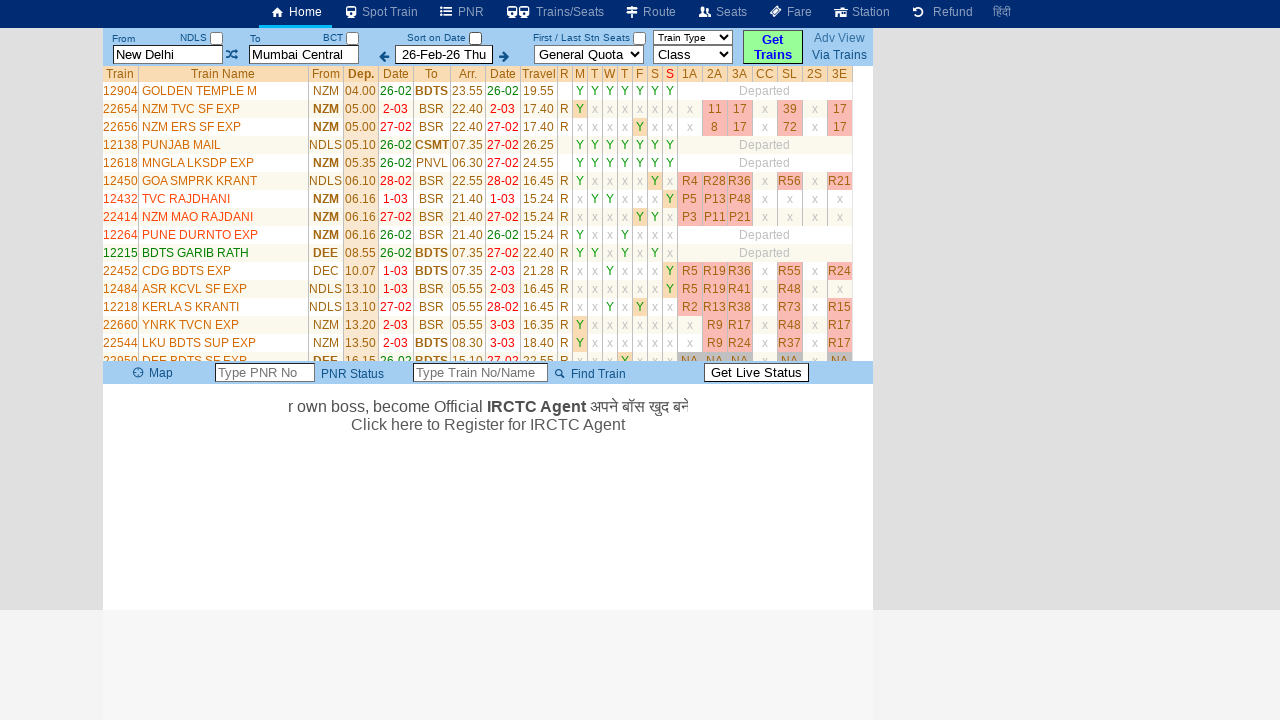

Retrieved train name: KERLA S KRANTI
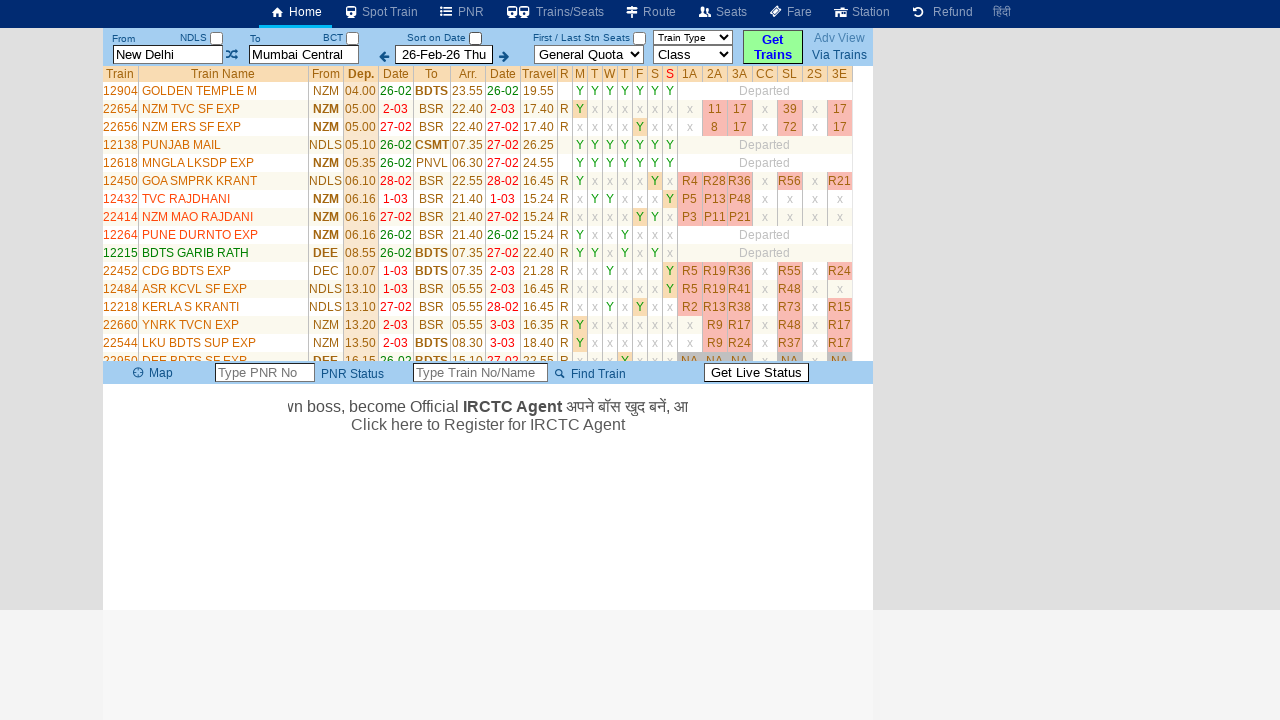

Retrieved train name: YNRK TVCN EXP
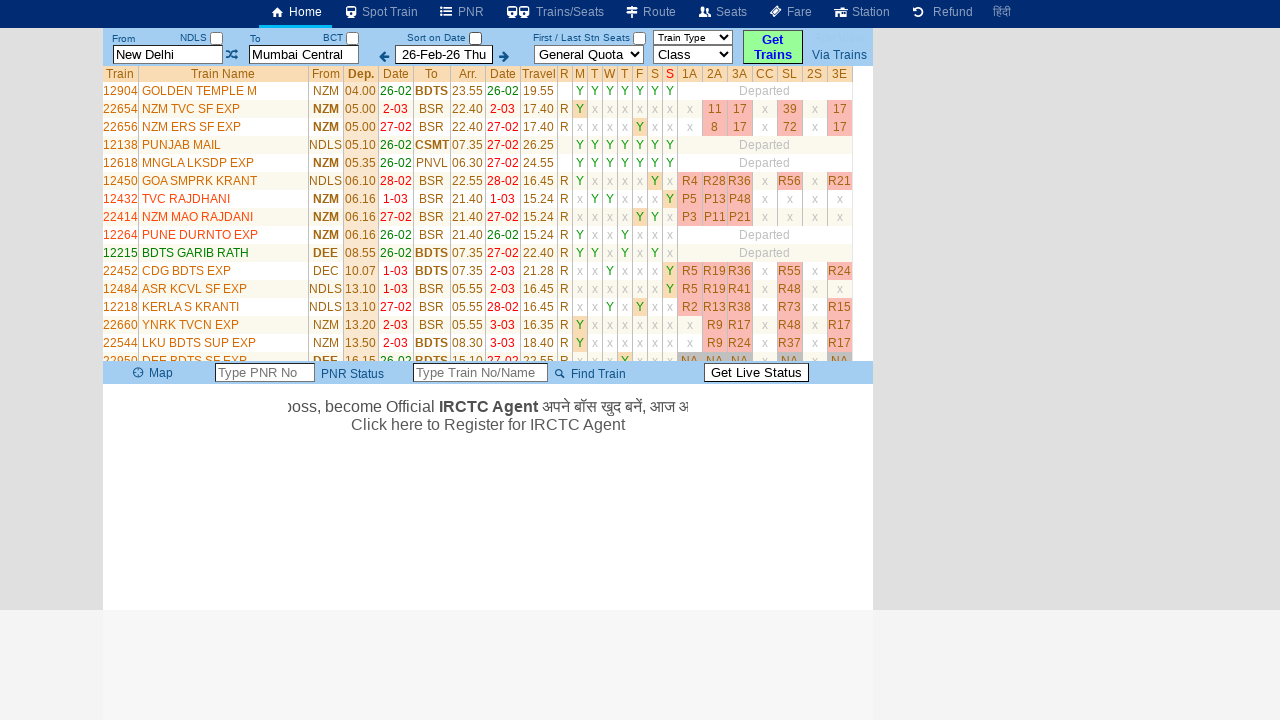

Retrieved train name: LKU BDTS SUP EXP
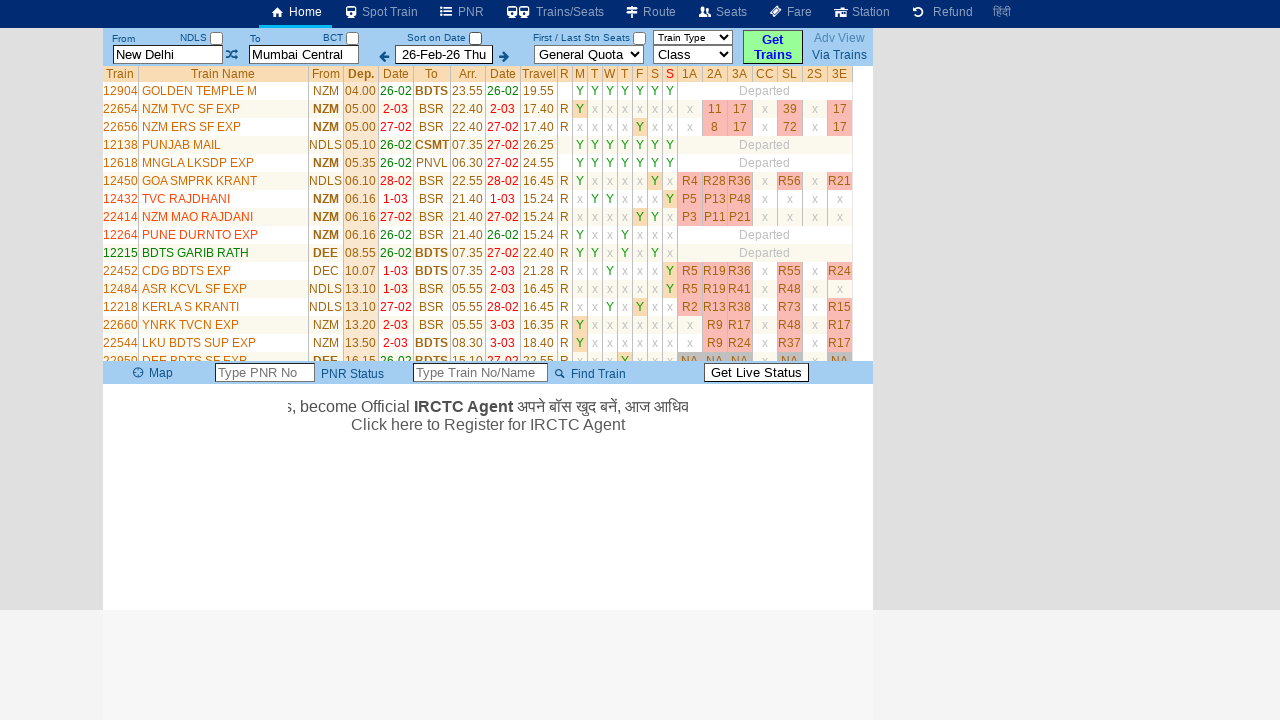

Retrieved train name: DEE BDTS SF EXP
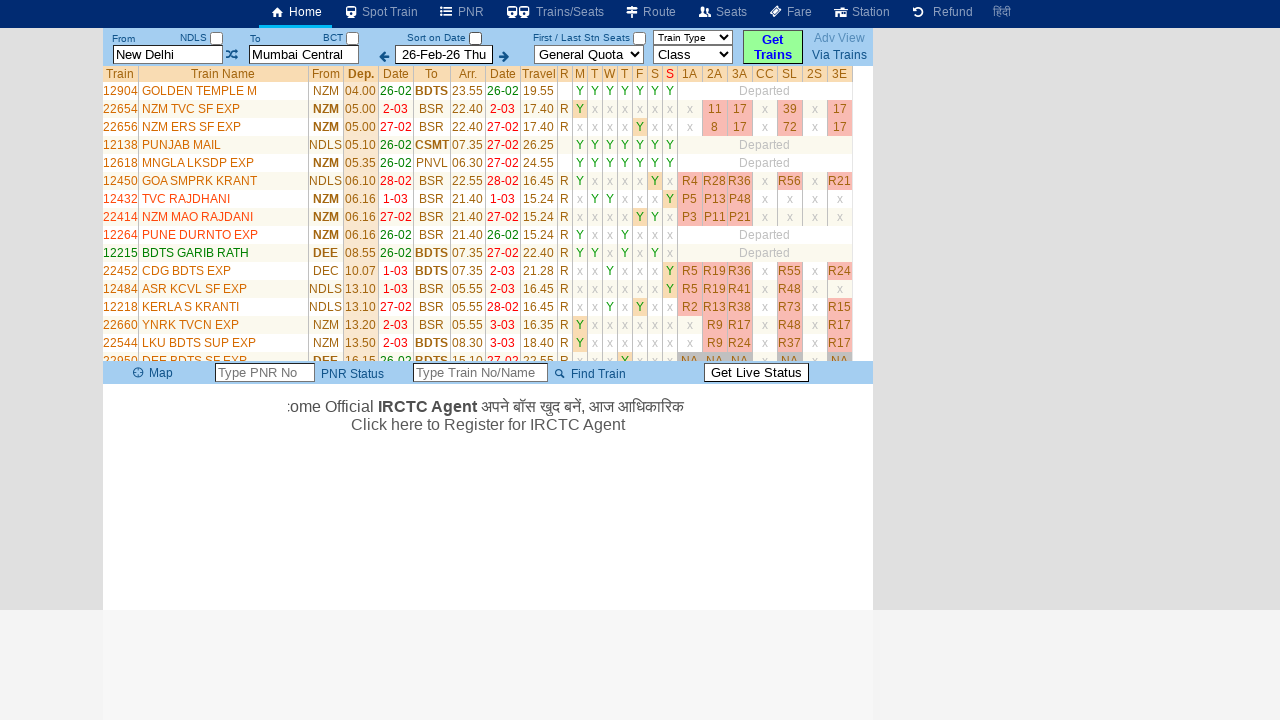

Retrieved train name: MHRST SMPRK K EX
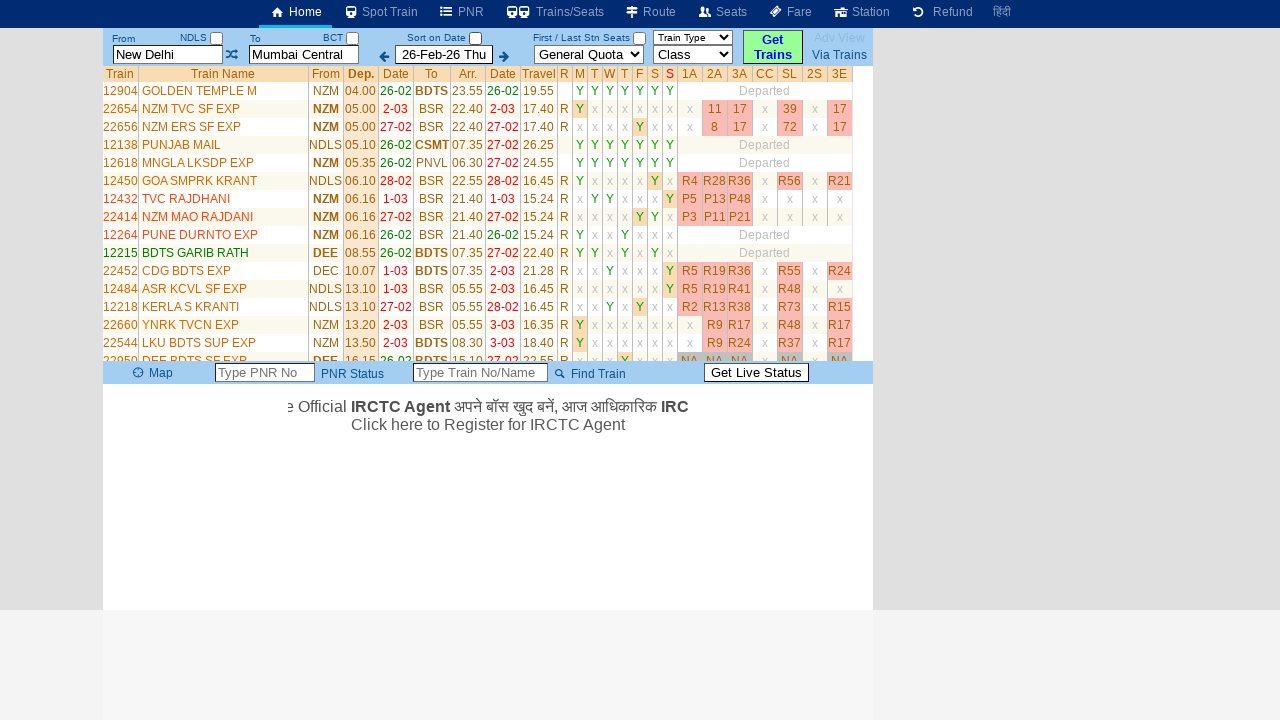

Retrieved train name: BDTS GARIBRATH
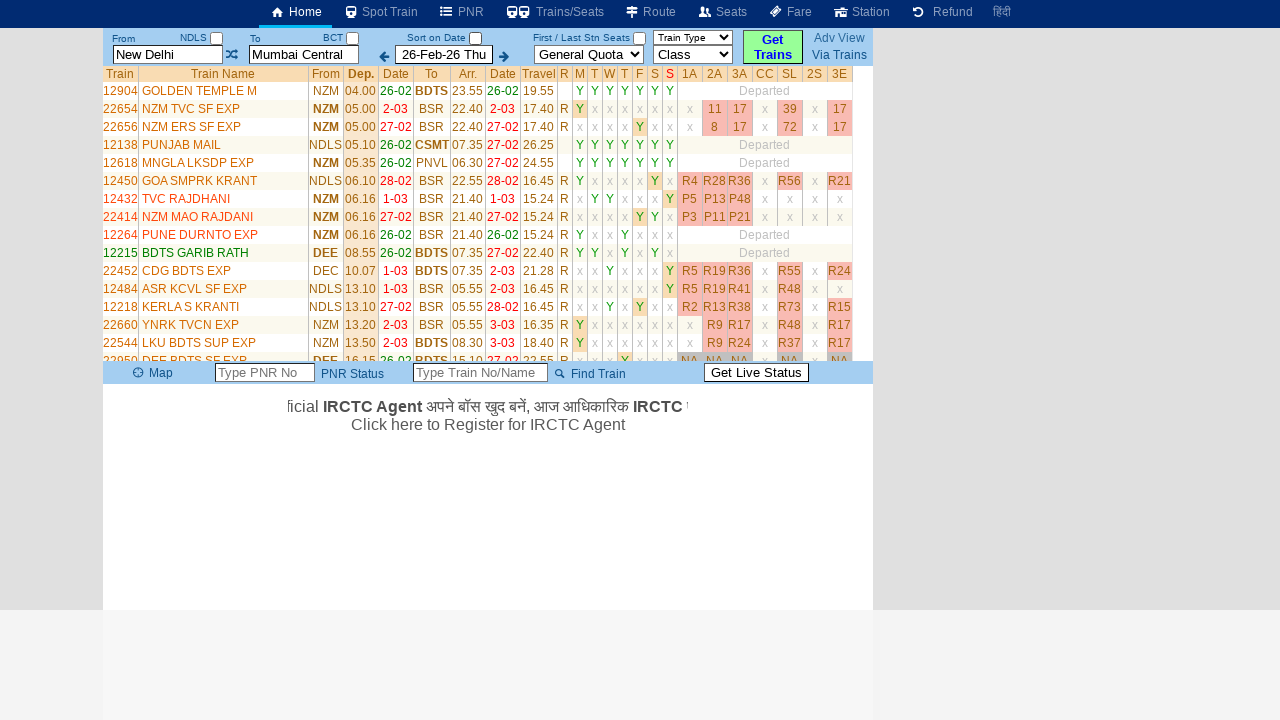

Retrieved train name: BANDRA YUVA EXP
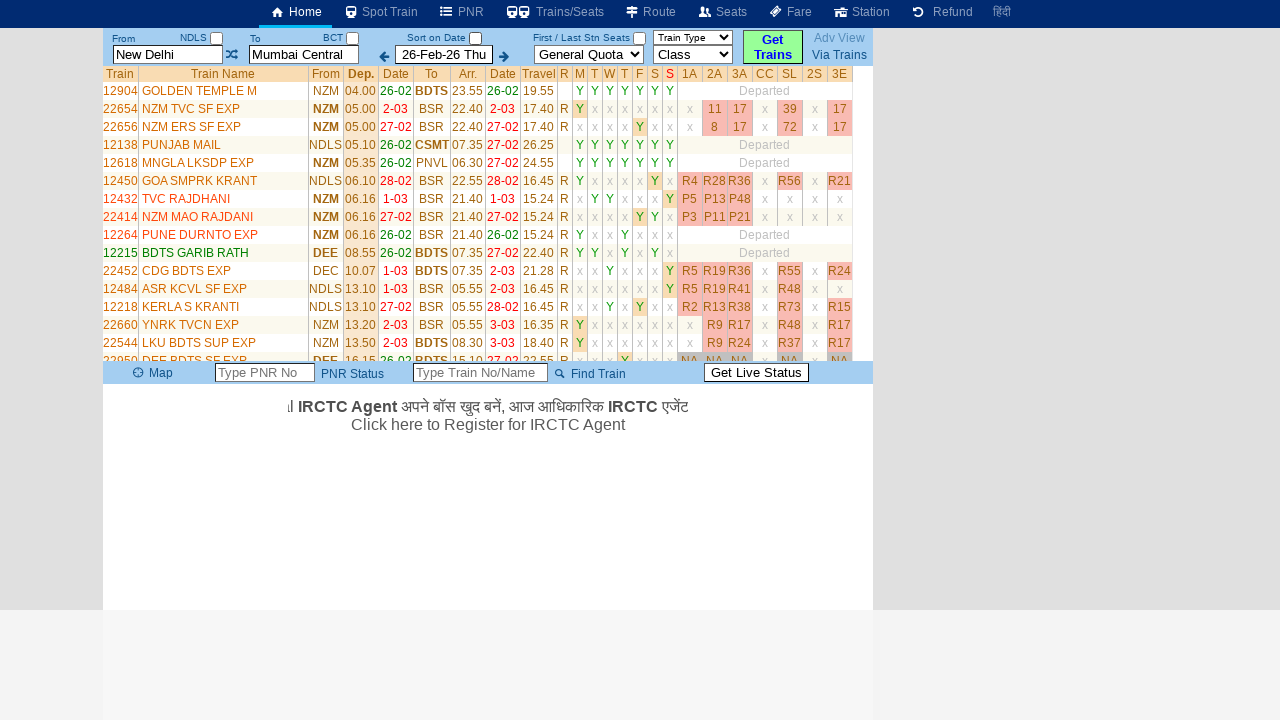

Retrieved train name: PASCHIM EXPRESS
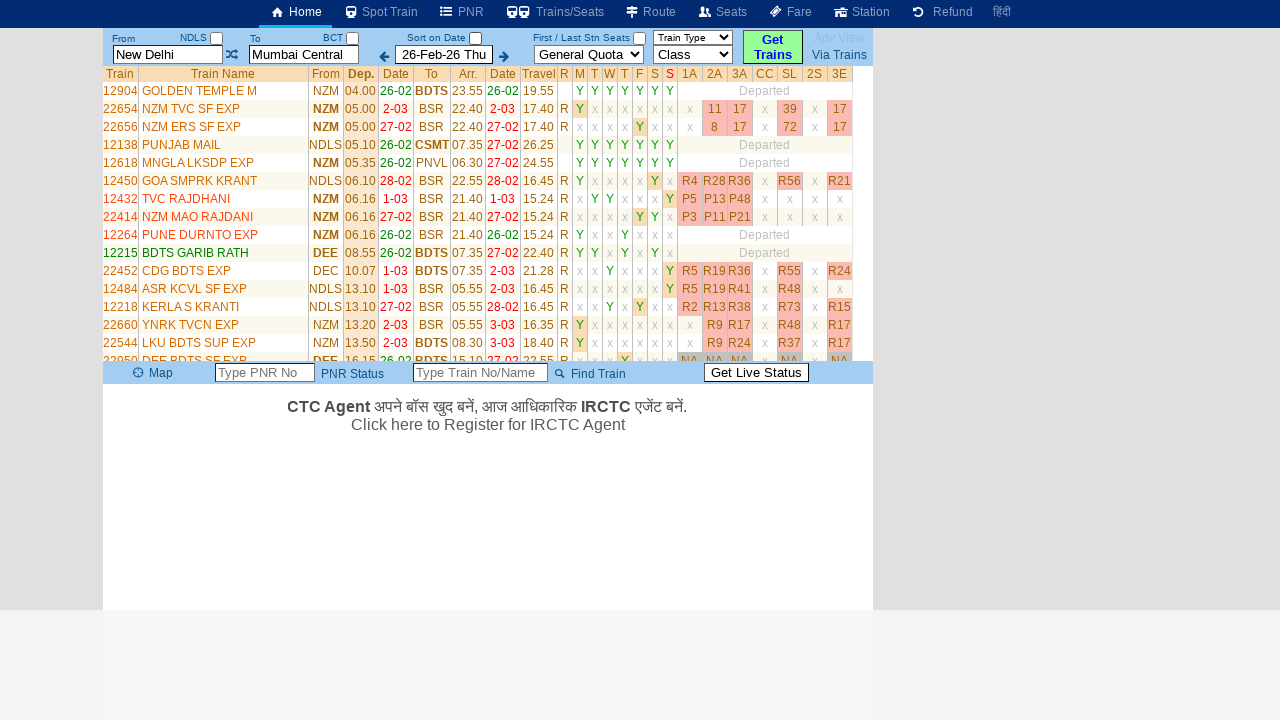

Retrieved train name: MMCT TEJAS RAJ
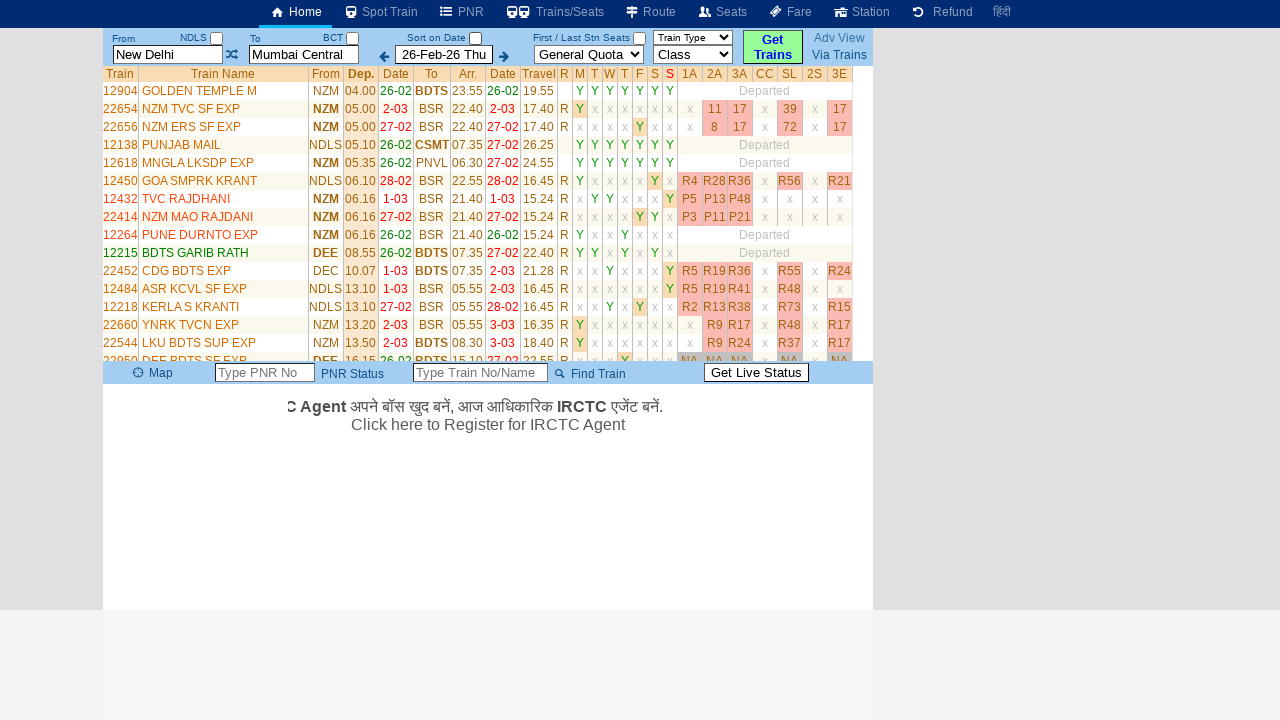

Retrieved train name: CSMT RAJDHANI
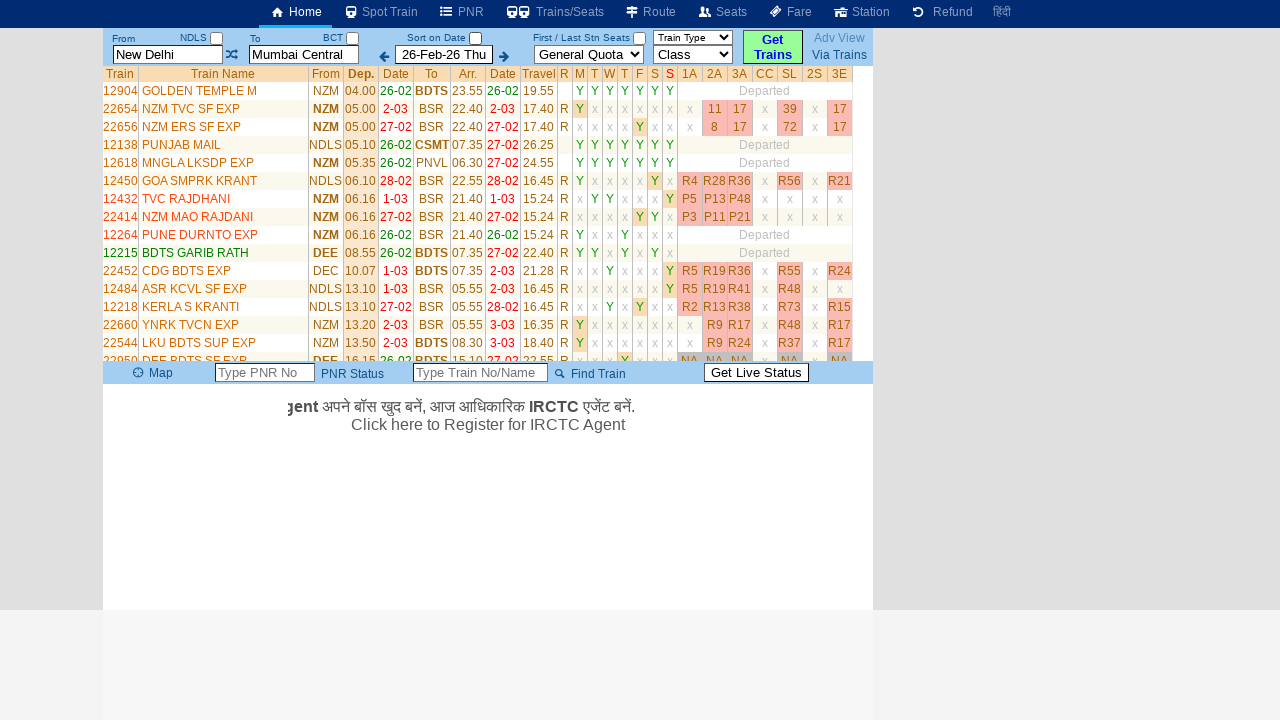

Retrieved train name: AK TEJAS RAJ EX
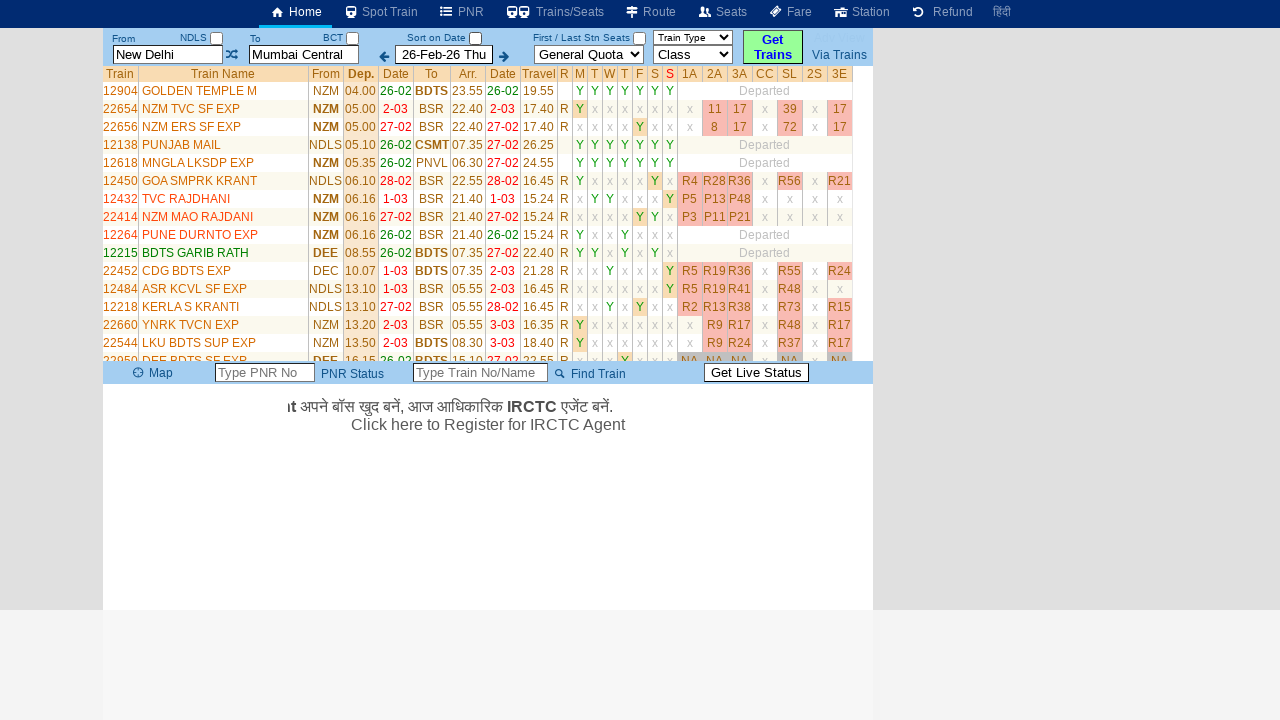

Retrieved train name: HW BDTS EXP
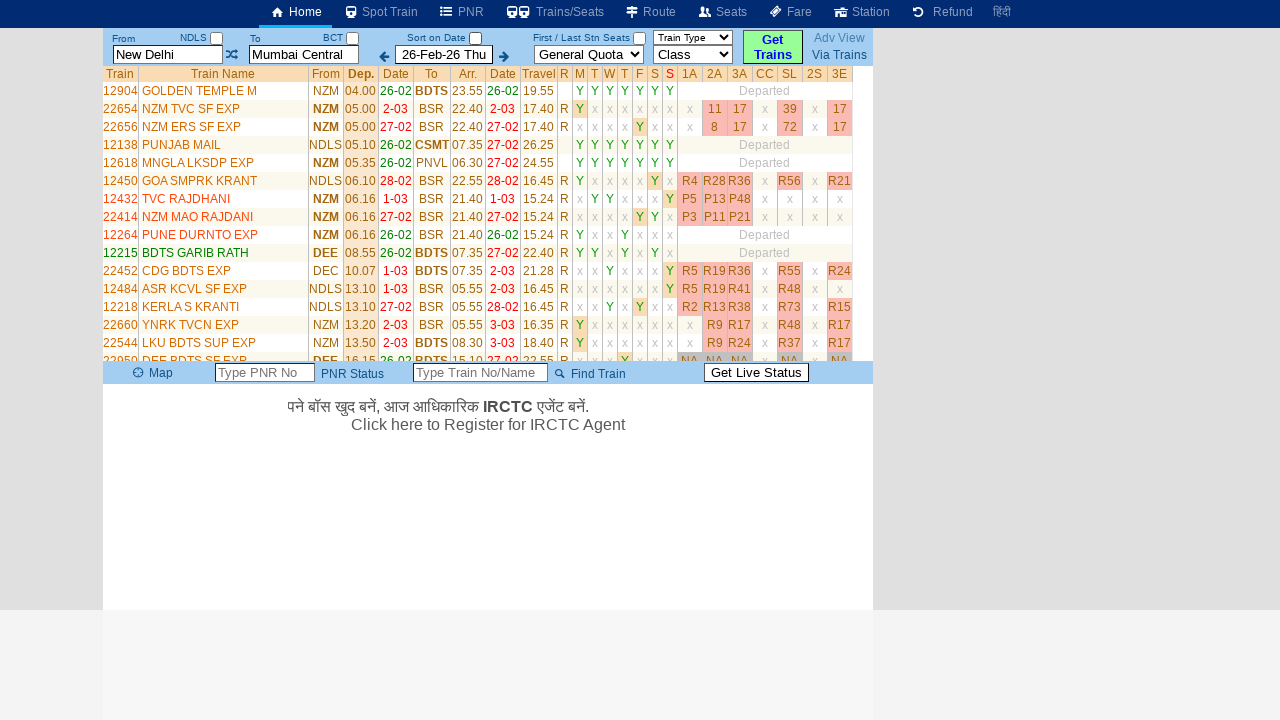

Retrieved train name: ASR CSMT EXP
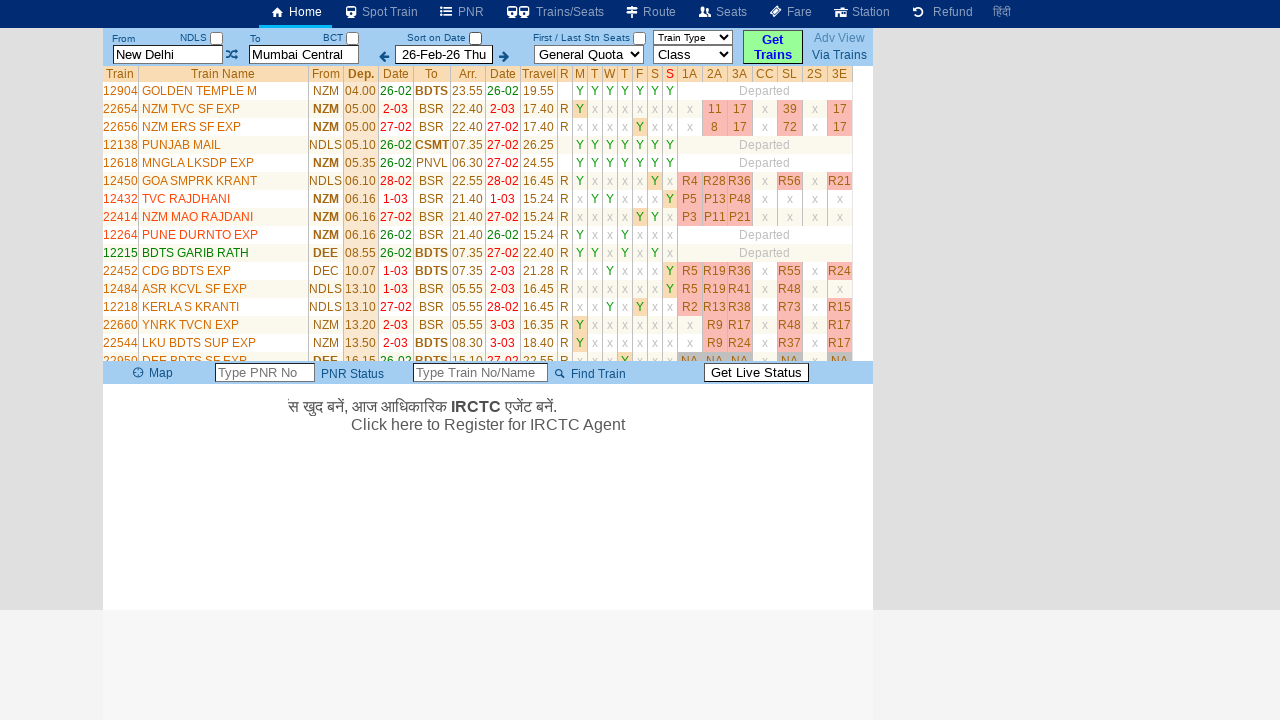

Retrieved train name: NZM PUNE SPL 28-Feb to 8-Mar
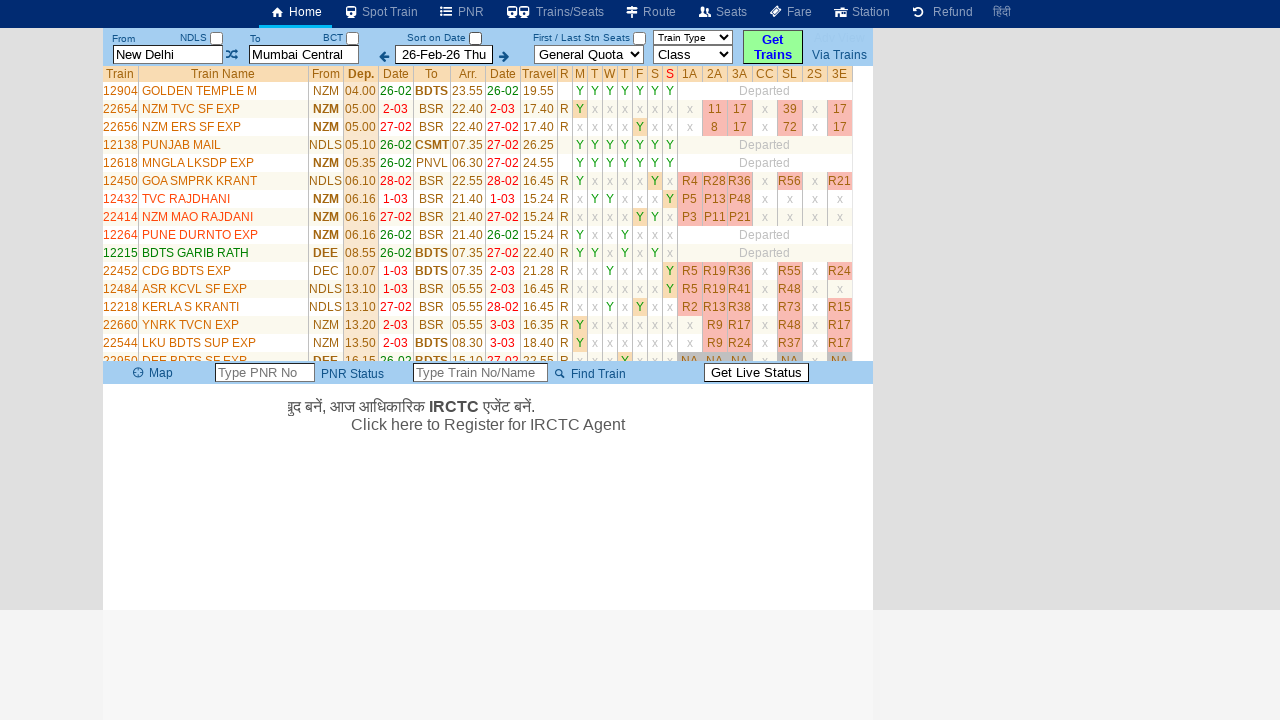

Retrieved train name: DARSHAN EXPRESS
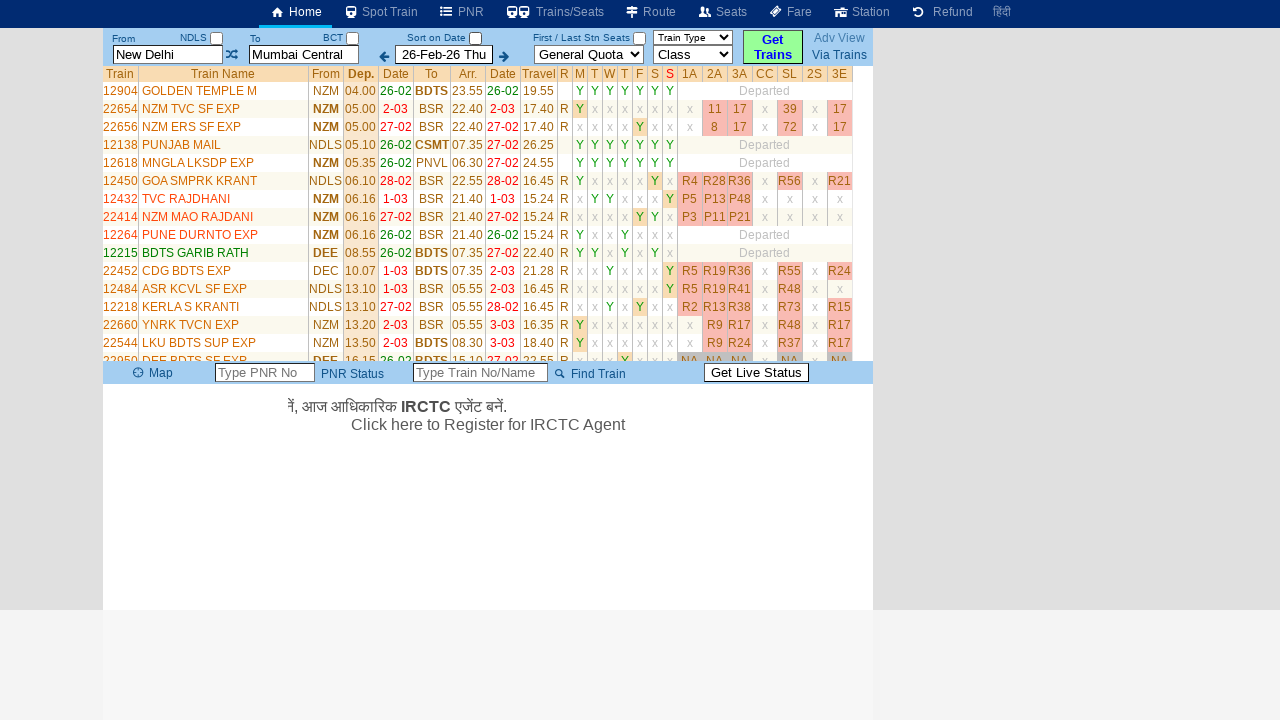

Retrieved train name: NZM ERS DURONTO
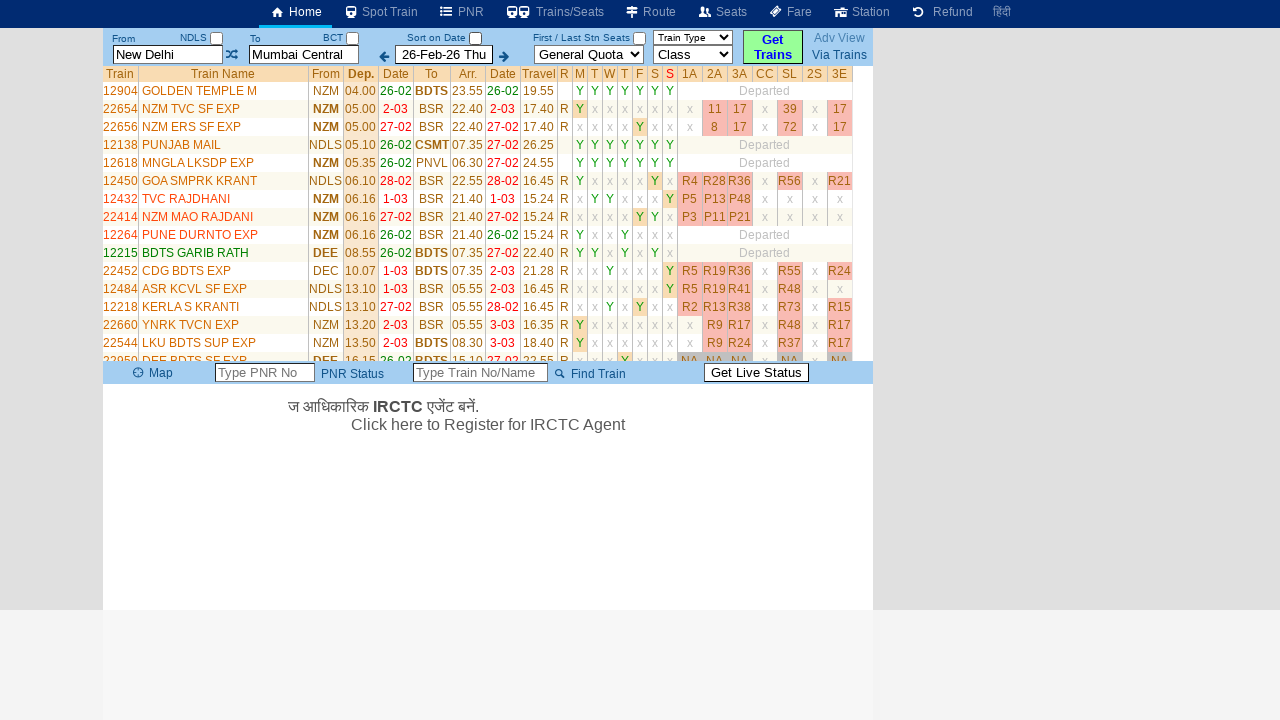

Retrieved train name: SWARAJ EXPRESS
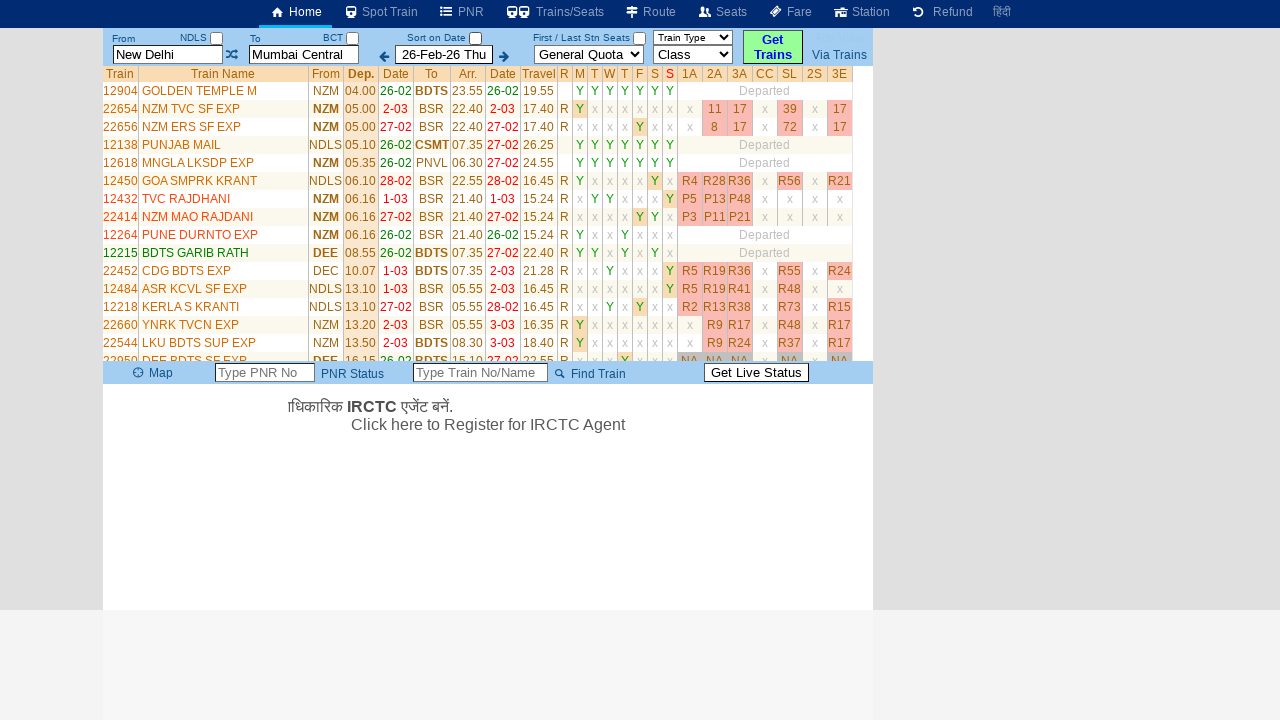

Retrieved train name: MMCT DURONTO
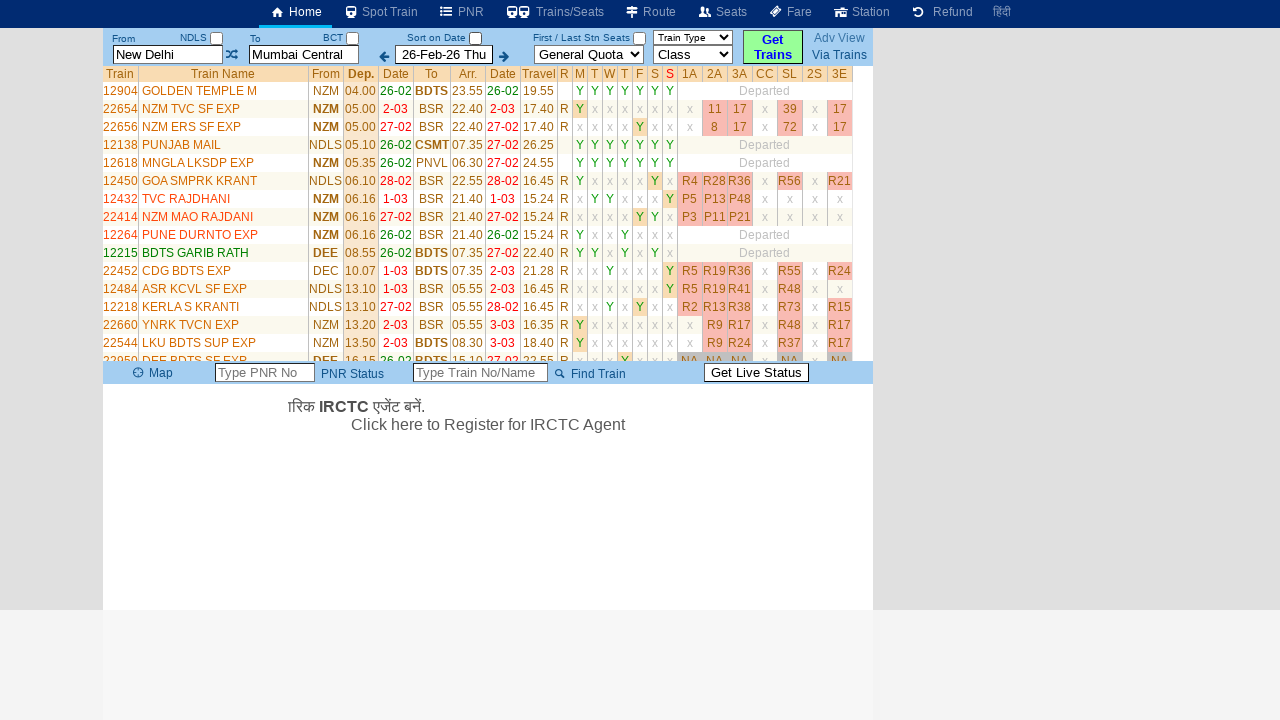

Retrieved train name: HW BDTS SF EXP
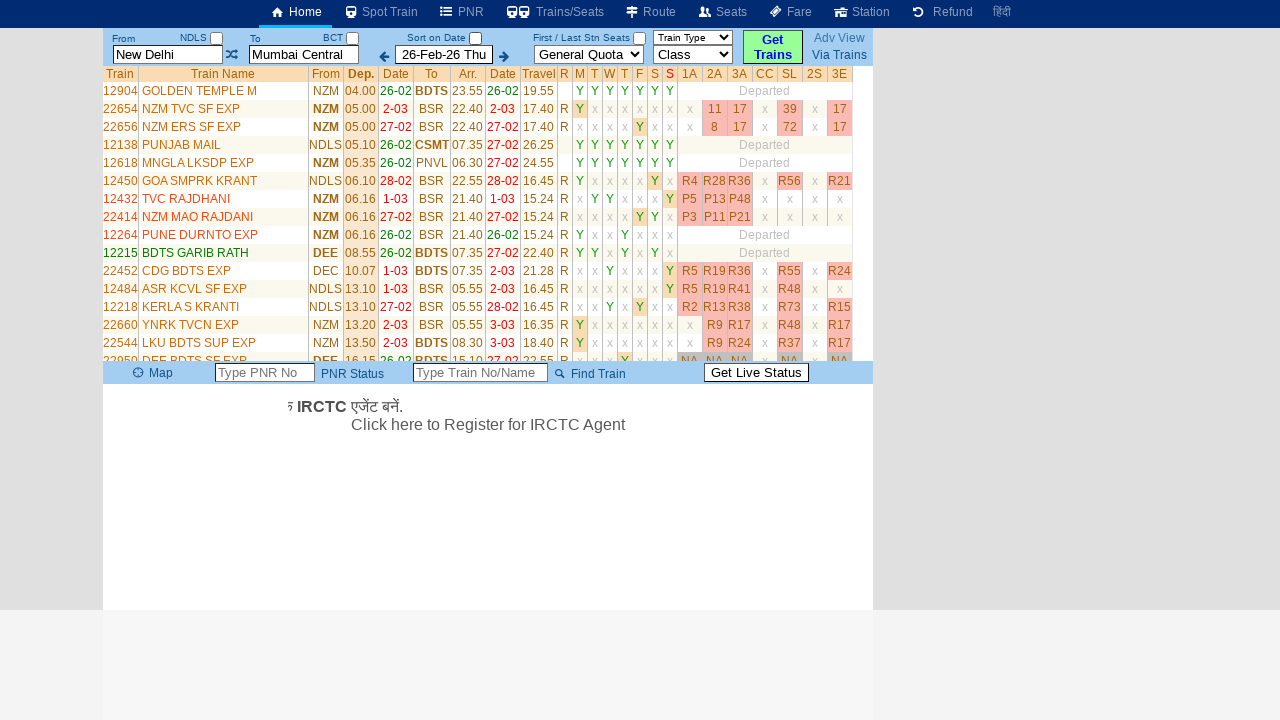

Retrieved train name: NZM TVC EXPRESS
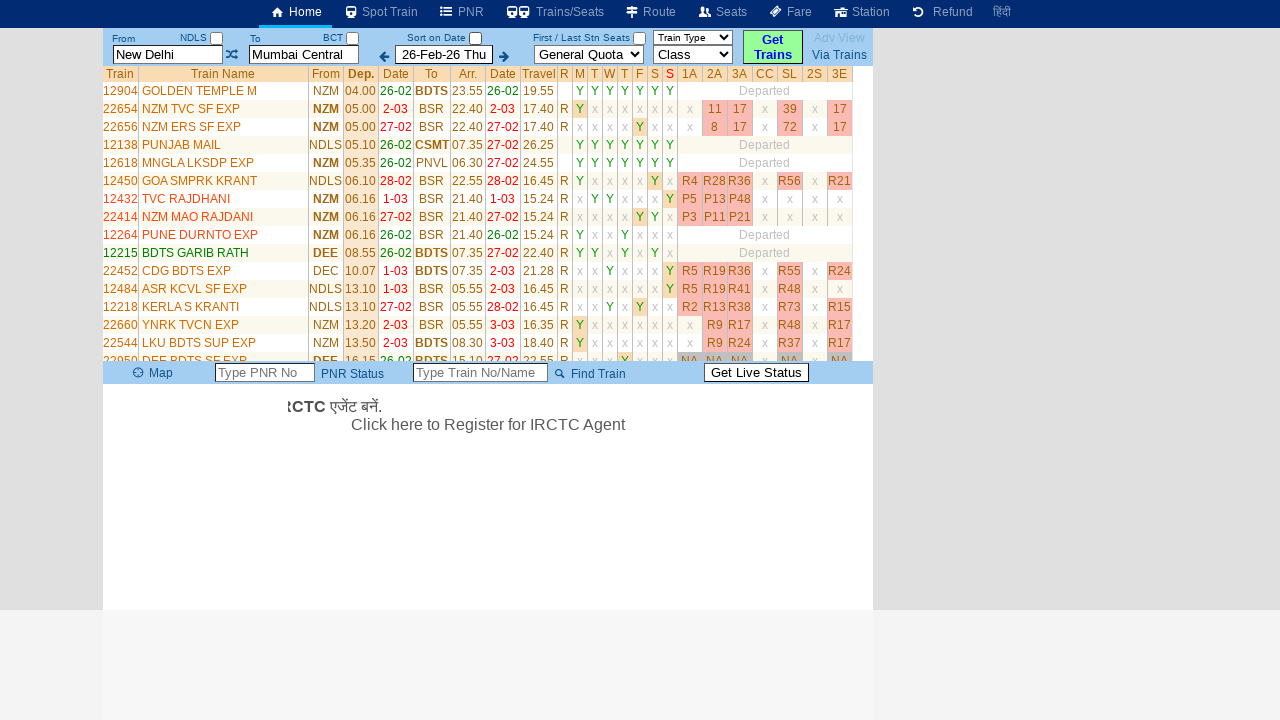

Retrieved train name: DDR SF SPL Till 5-Mar
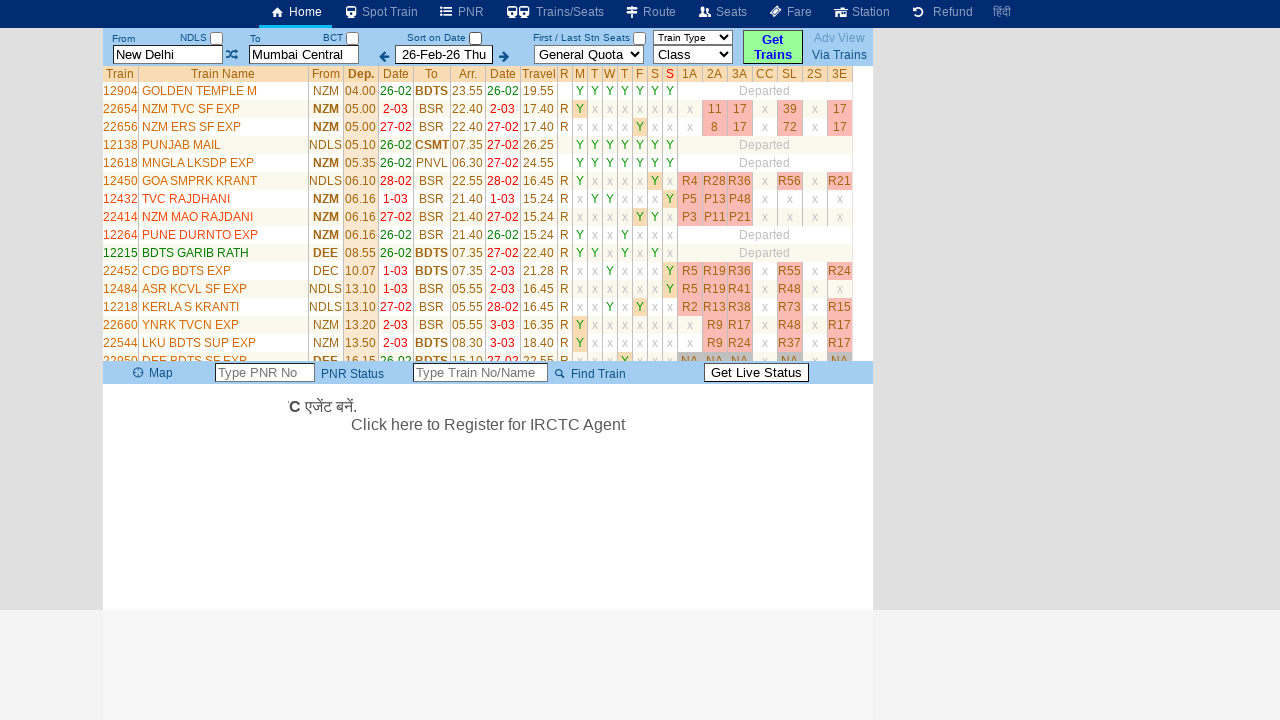

Retrieved train name: HW LTT AC EXP
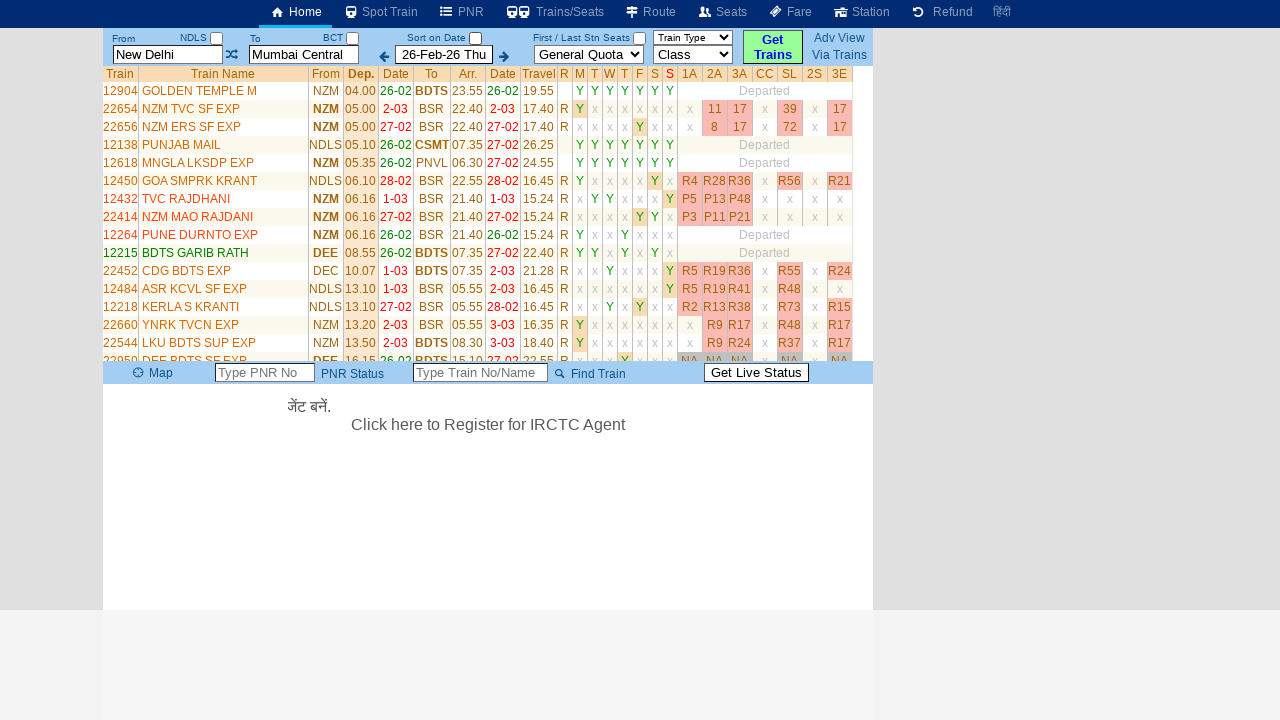

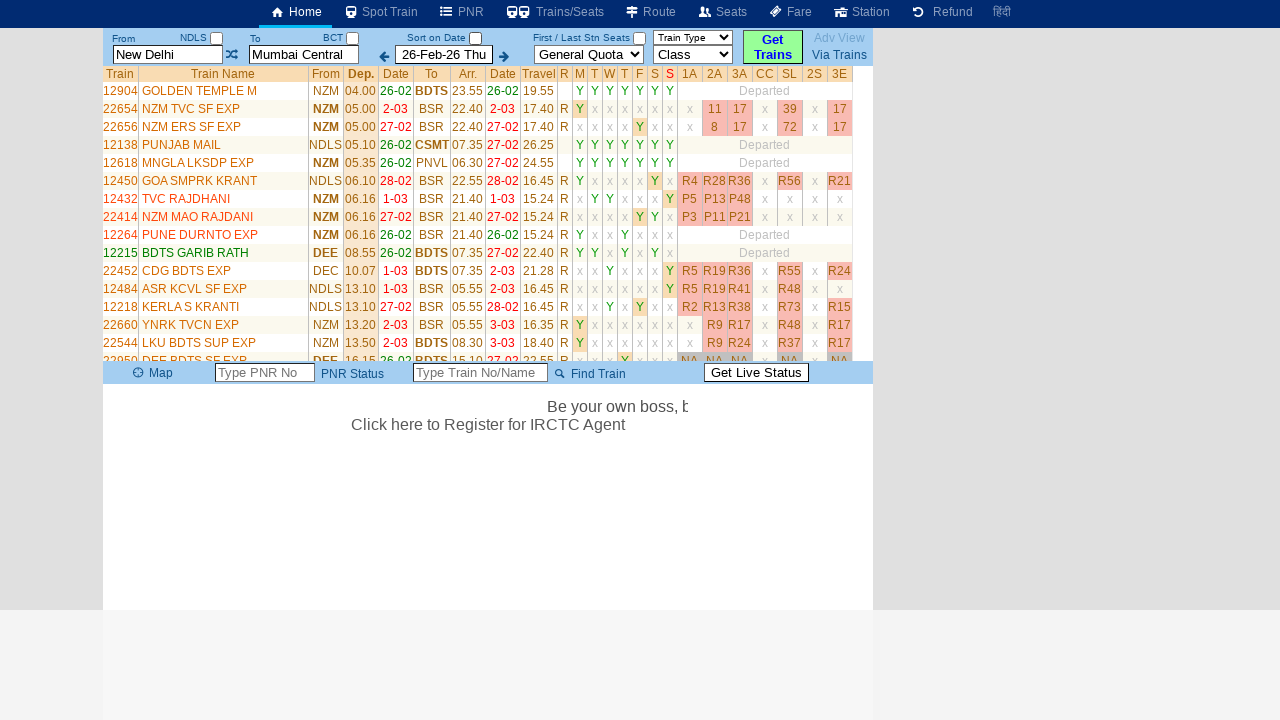